Tests the jQuery UI datepicker functionality by navigating to a specific date (March 25, 2024) using the calendar navigation controls

Starting URL: https://jqueryui.com/datepicker/

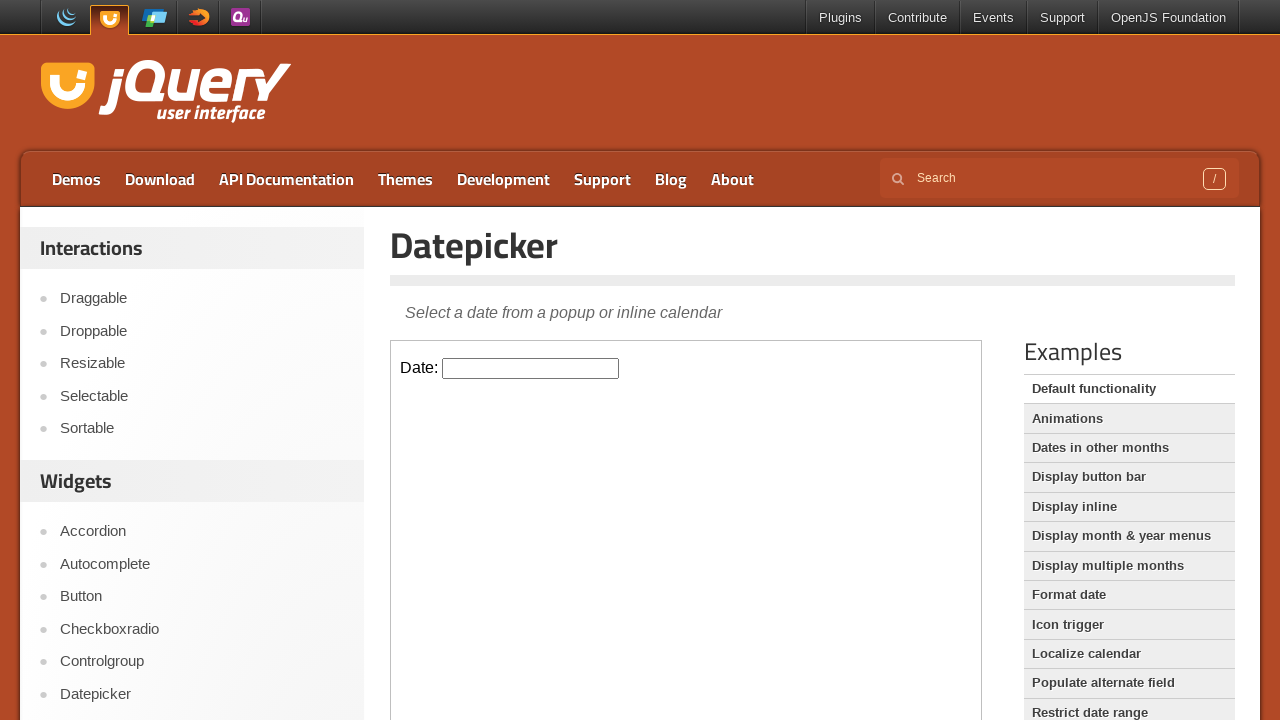

Located iframe containing datepicker demo
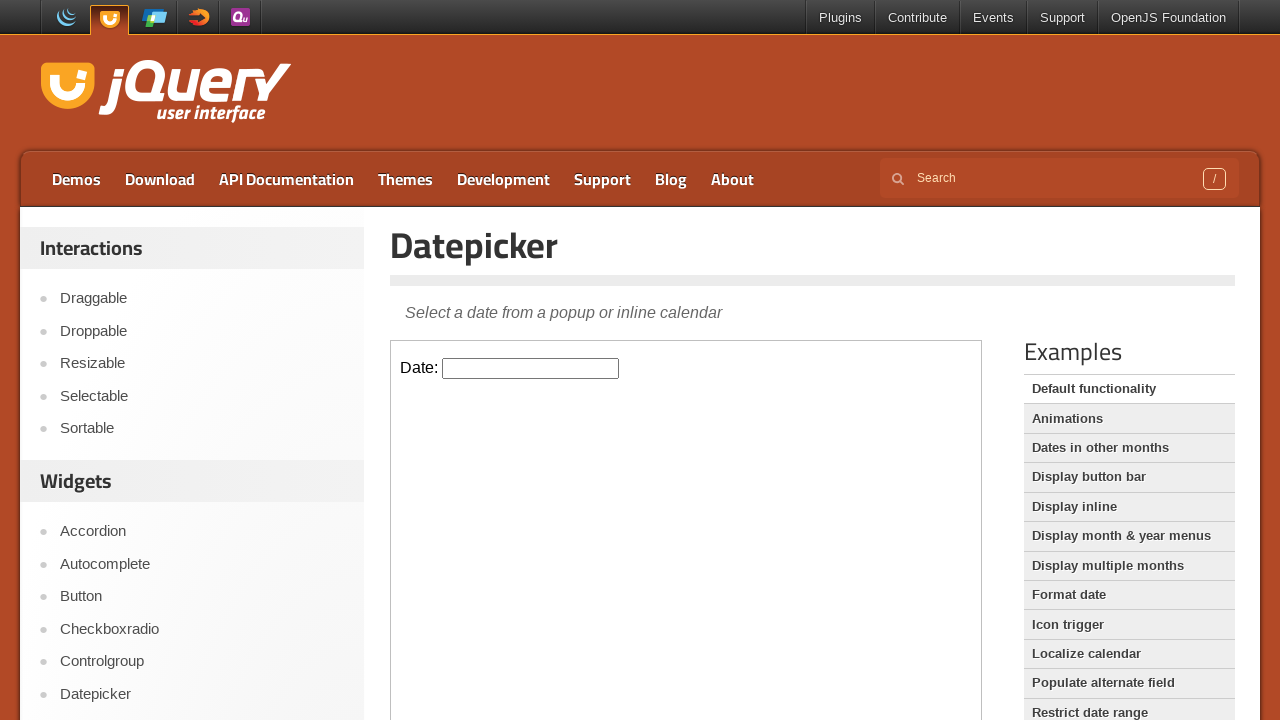

Located datepicker input field
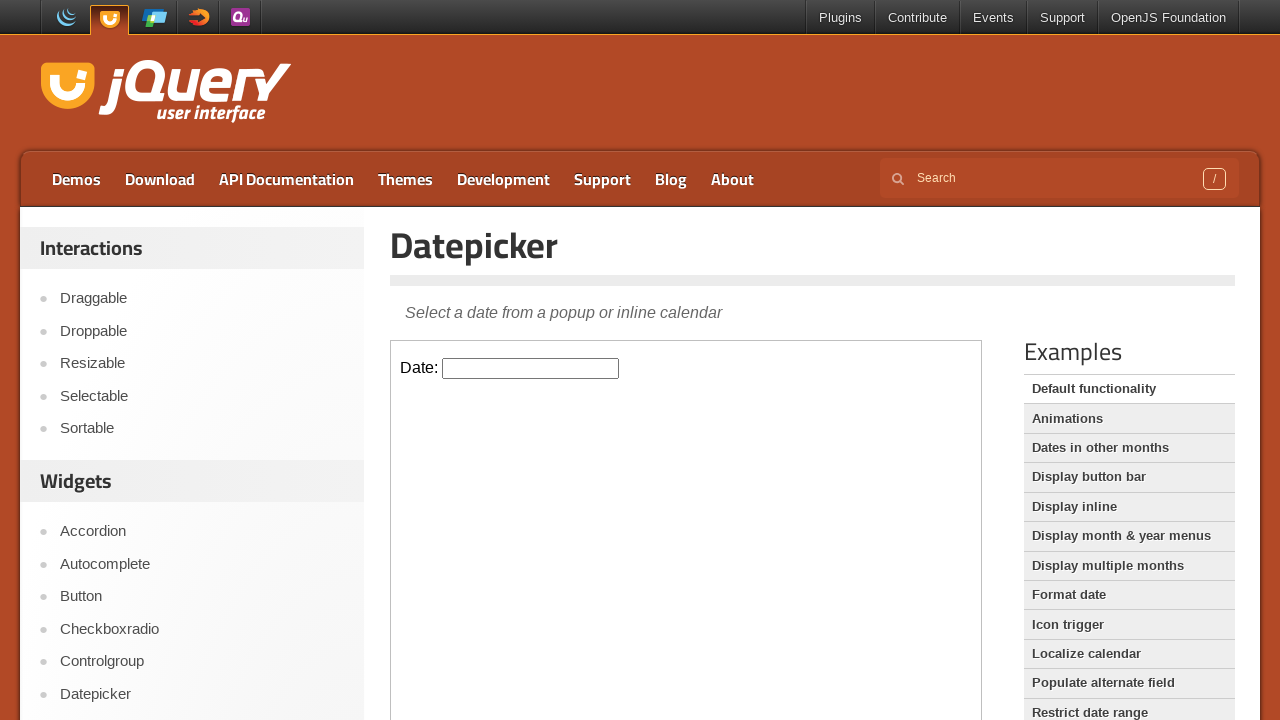

Clicked datepicker input to open calendar at (531, 368) on iframe >> nth=0 >> internal:control=enter-frame >> input#datepicker
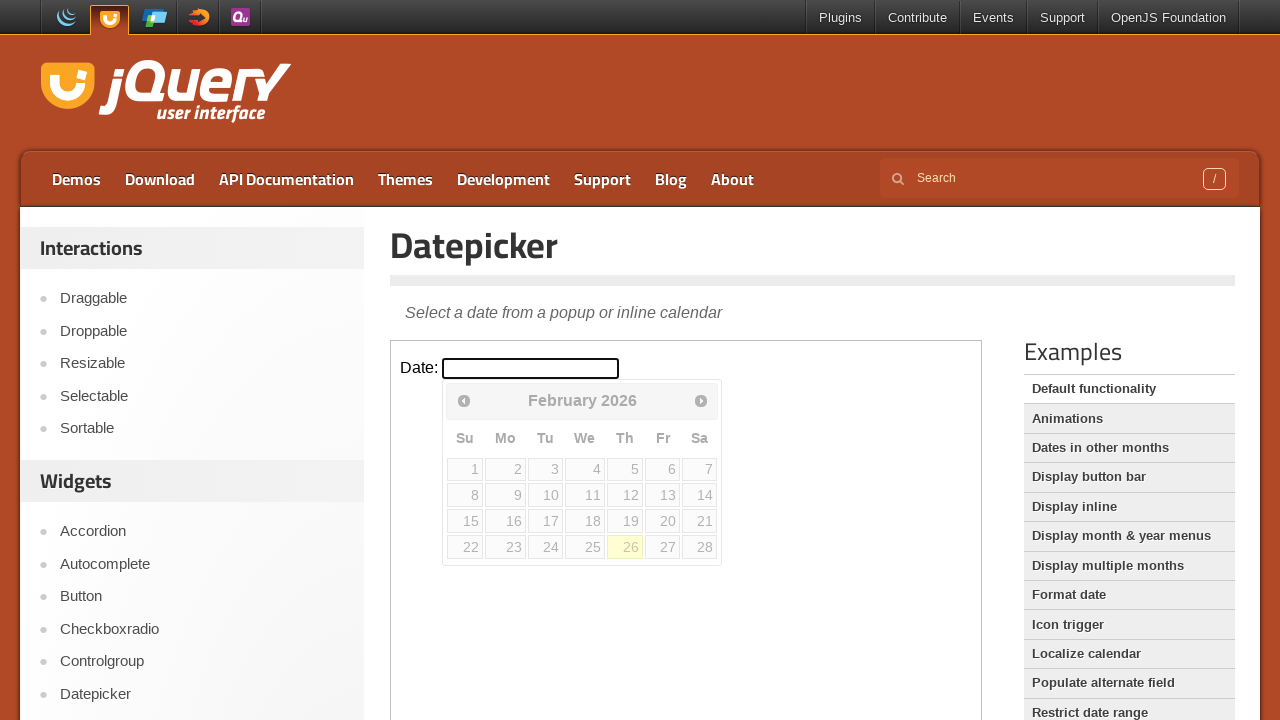

Retrieved current month: February, current year: 2026
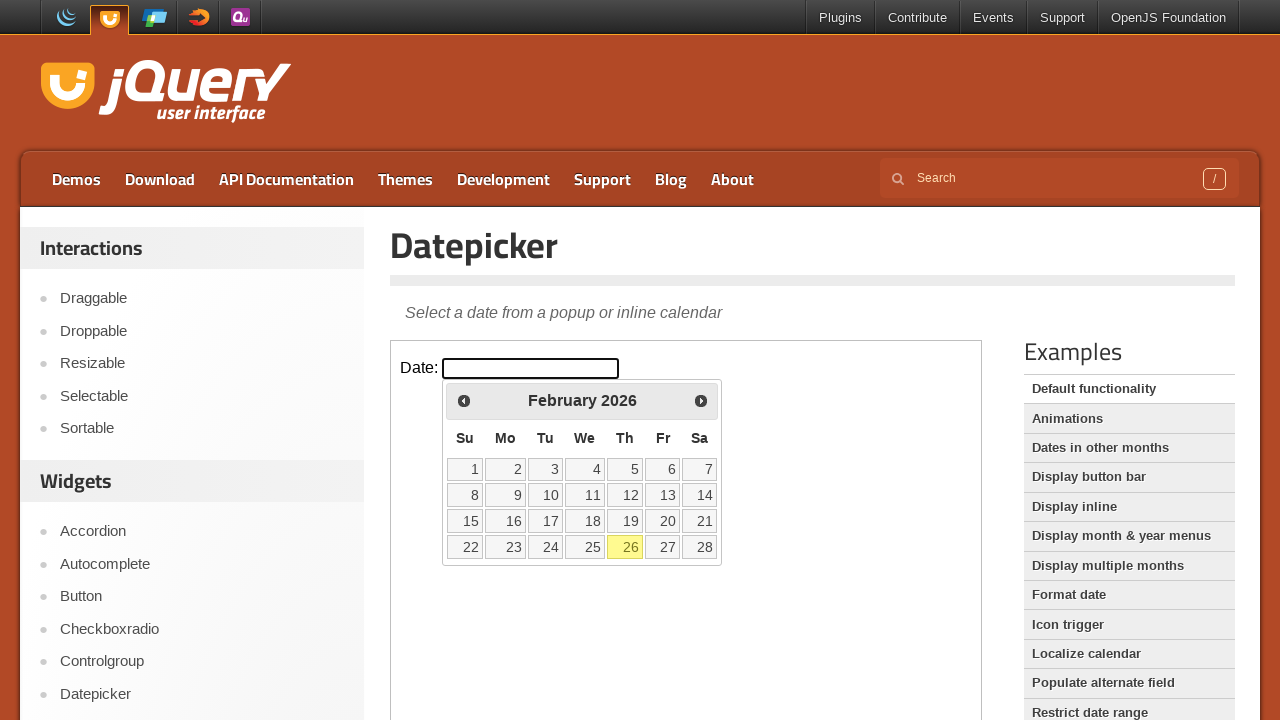

Clicked previous month button to navigate backwards at (464, 400) on iframe >> nth=0 >> internal:control=enter-frame >> span.ui-icon.ui-icon-circle-t
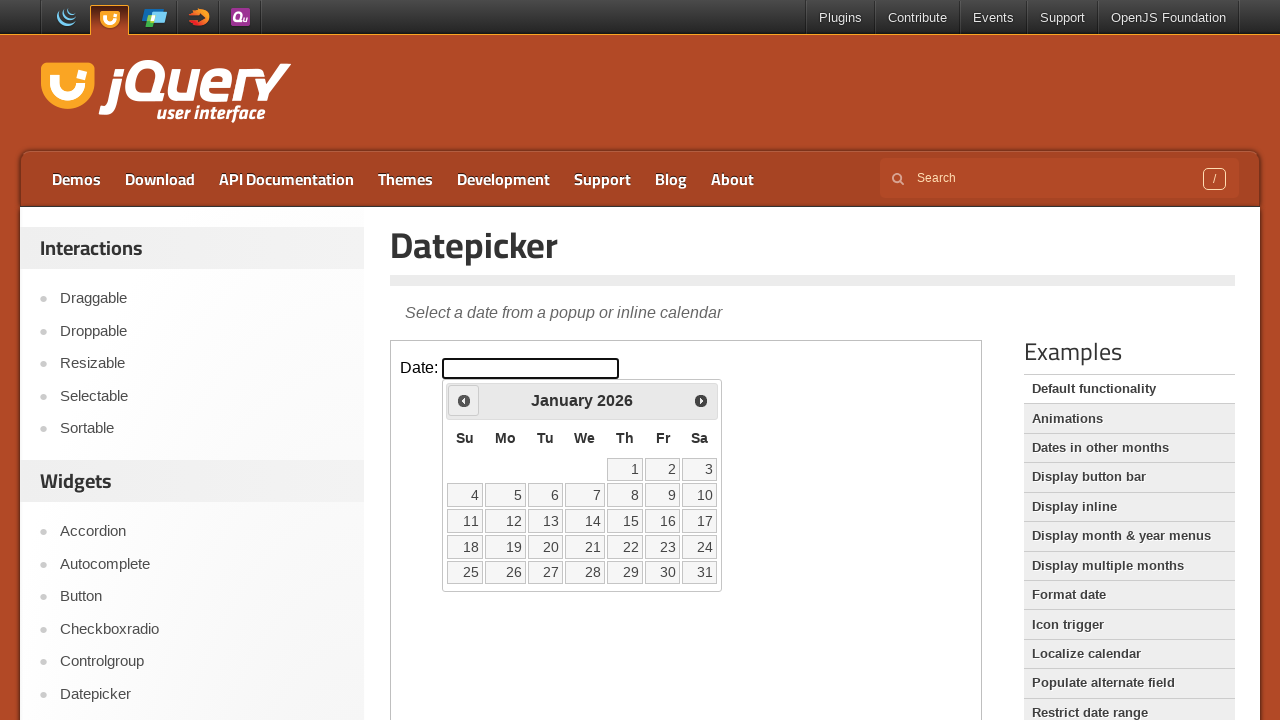

Retrieved current month: January, current year: 2026
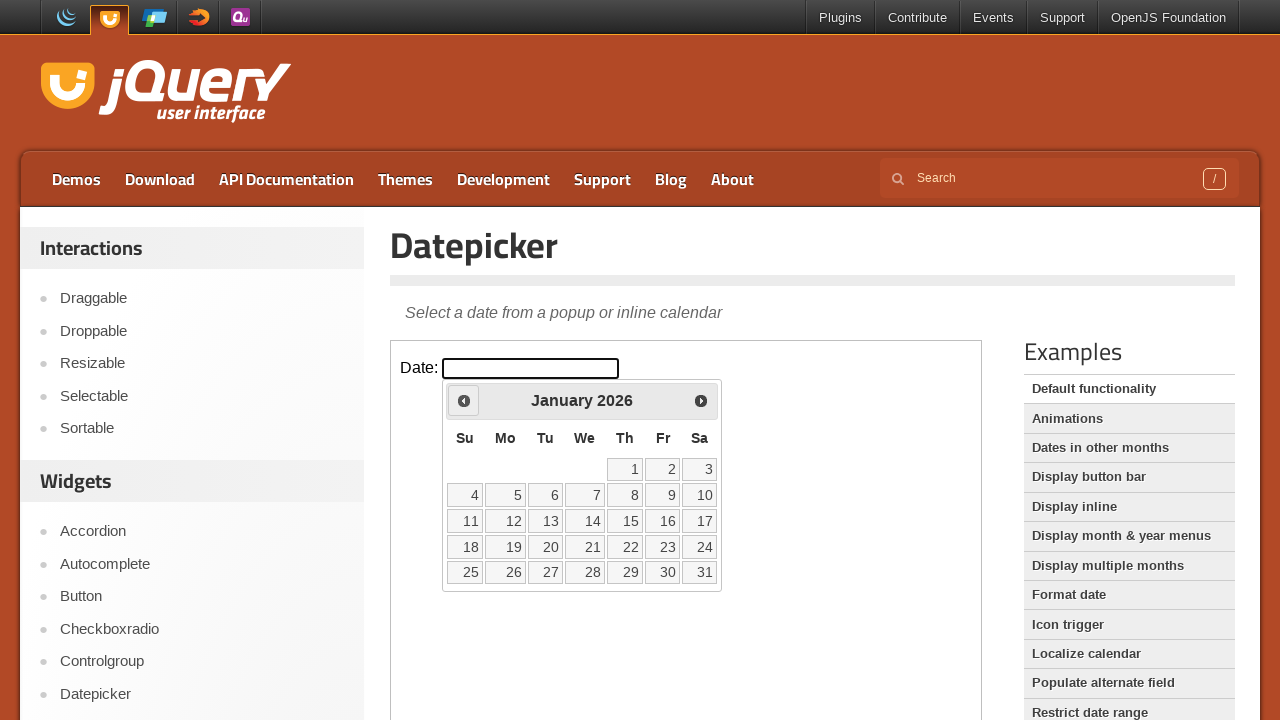

Clicked previous month button to navigate backwards at (464, 400) on iframe >> nth=0 >> internal:control=enter-frame >> span.ui-icon.ui-icon-circle-t
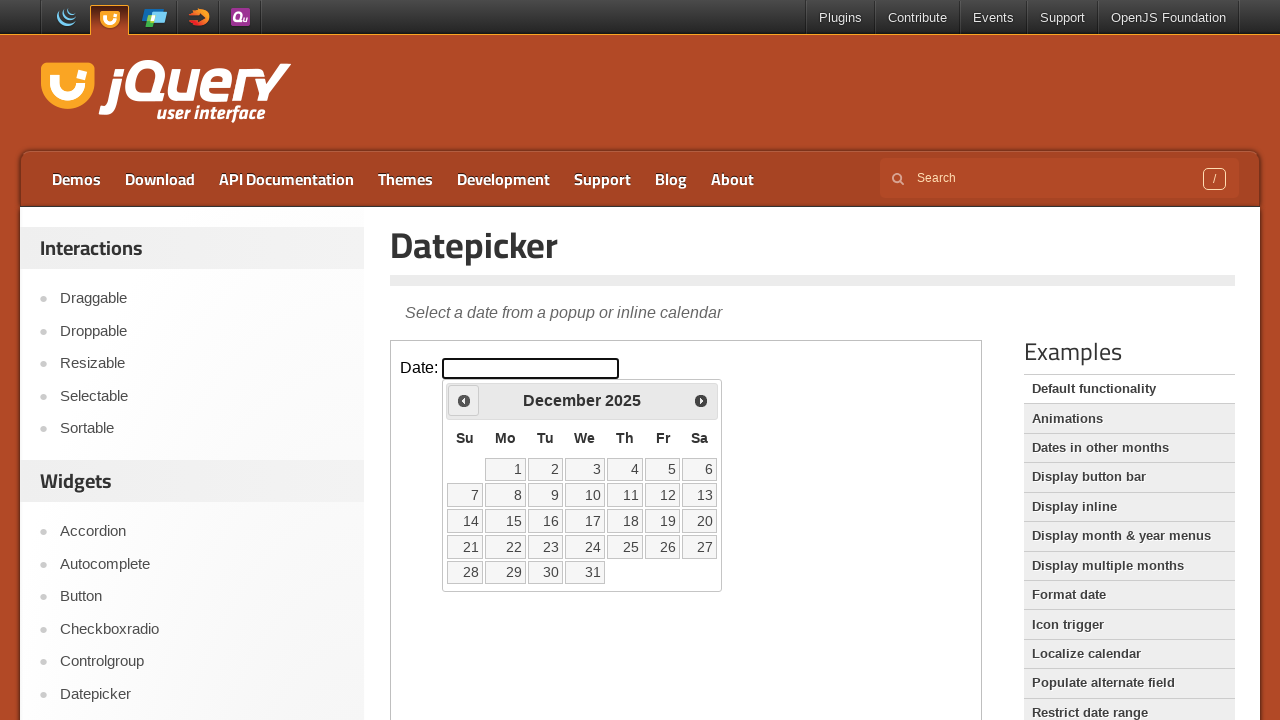

Retrieved current month: December, current year: 2025
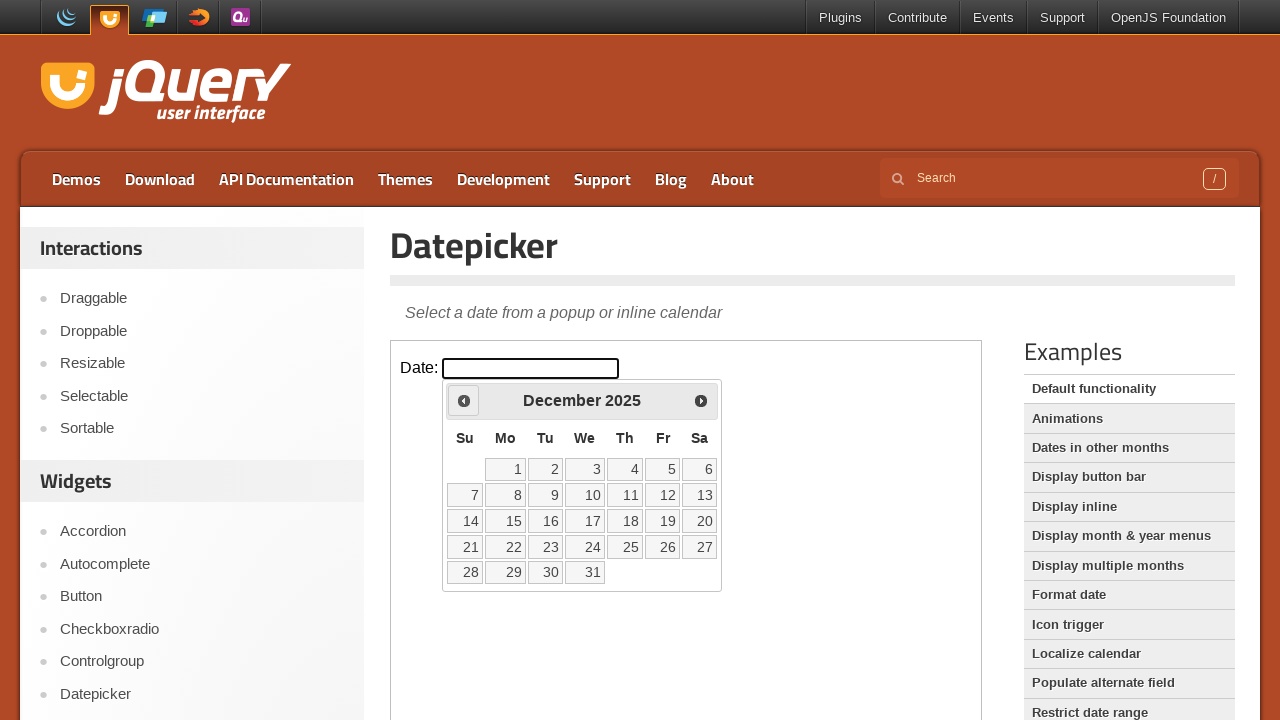

Clicked previous month button to navigate backwards at (464, 400) on iframe >> nth=0 >> internal:control=enter-frame >> span.ui-icon.ui-icon-circle-t
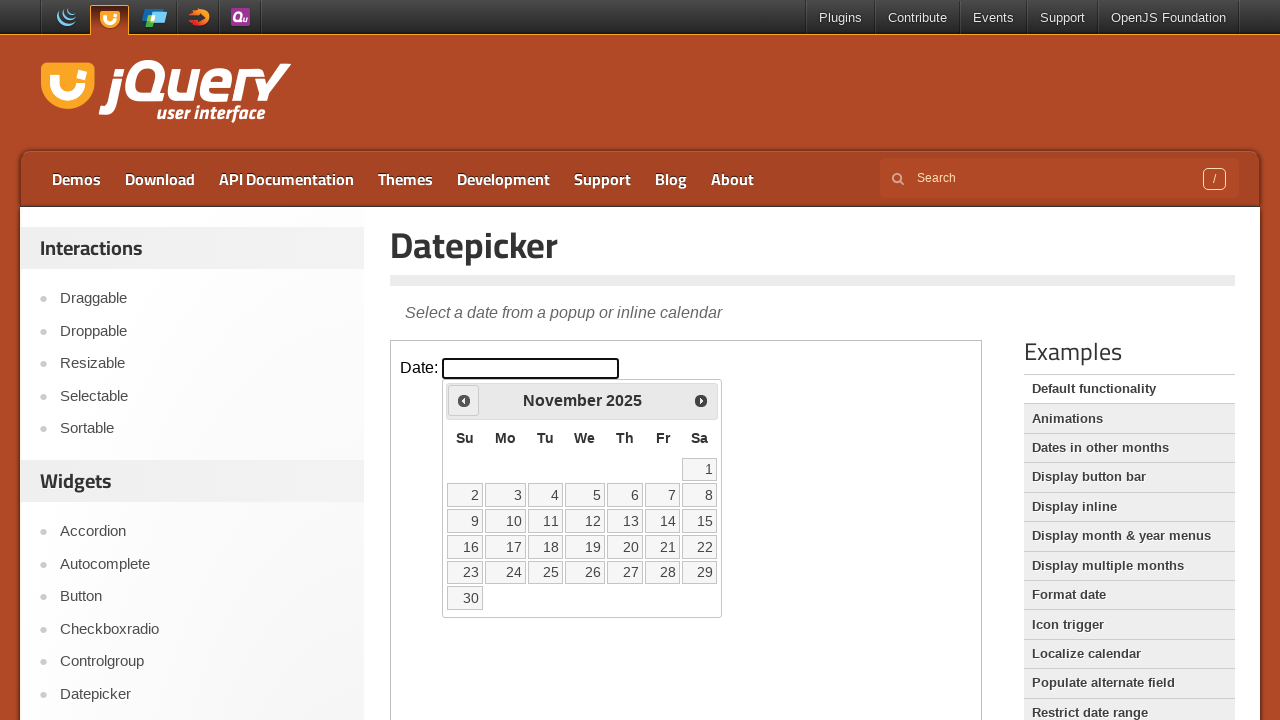

Retrieved current month: November, current year: 2025
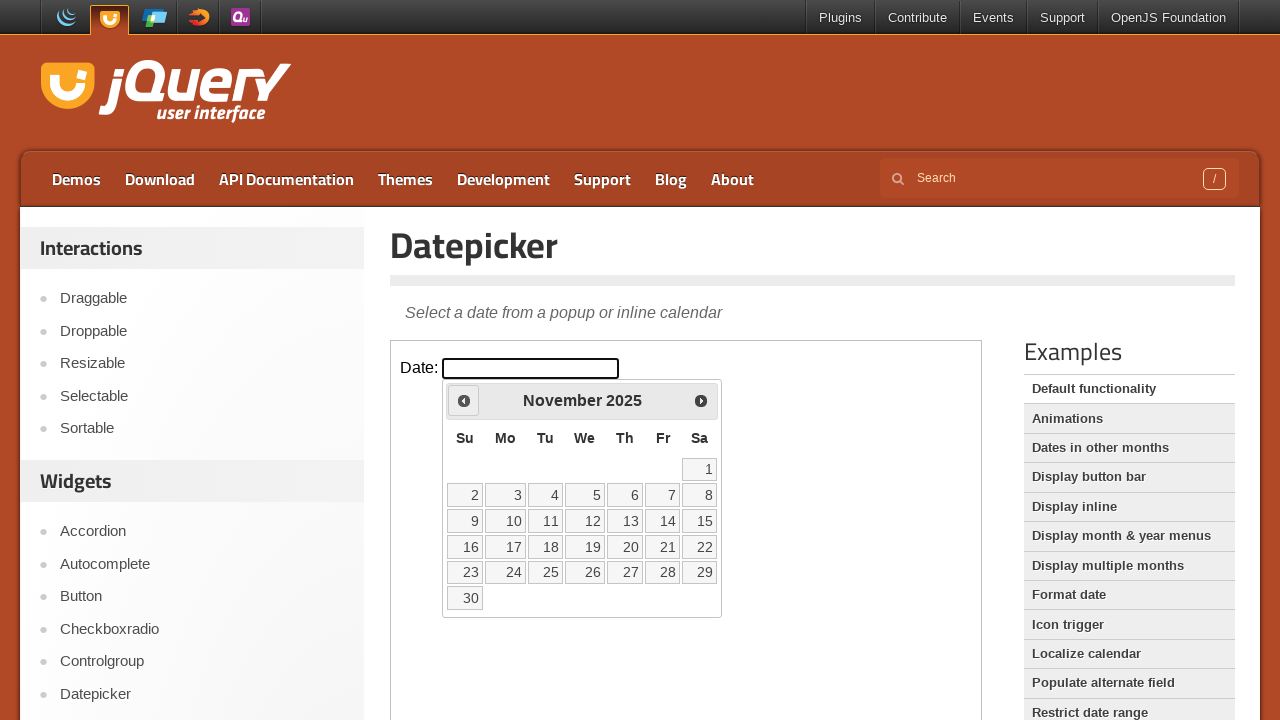

Clicked previous month button to navigate backwards at (464, 400) on iframe >> nth=0 >> internal:control=enter-frame >> span.ui-icon.ui-icon-circle-t
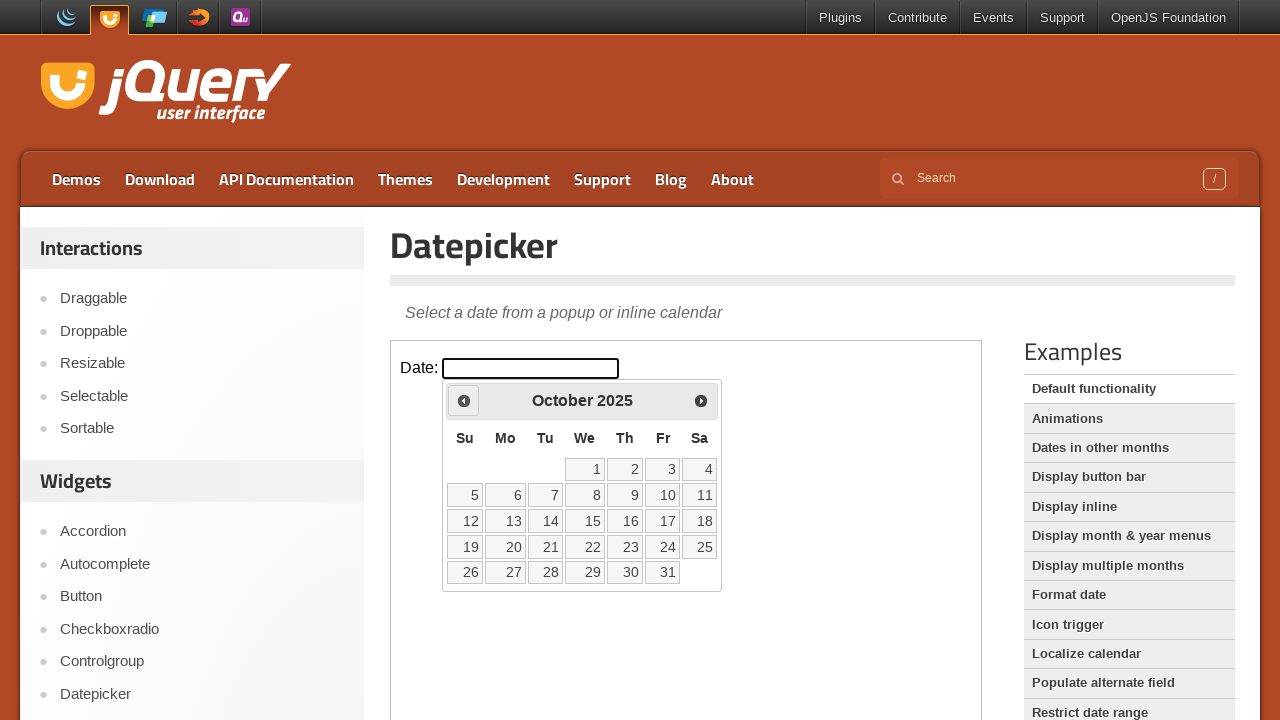

Retrieved current month: October, current year: 2025
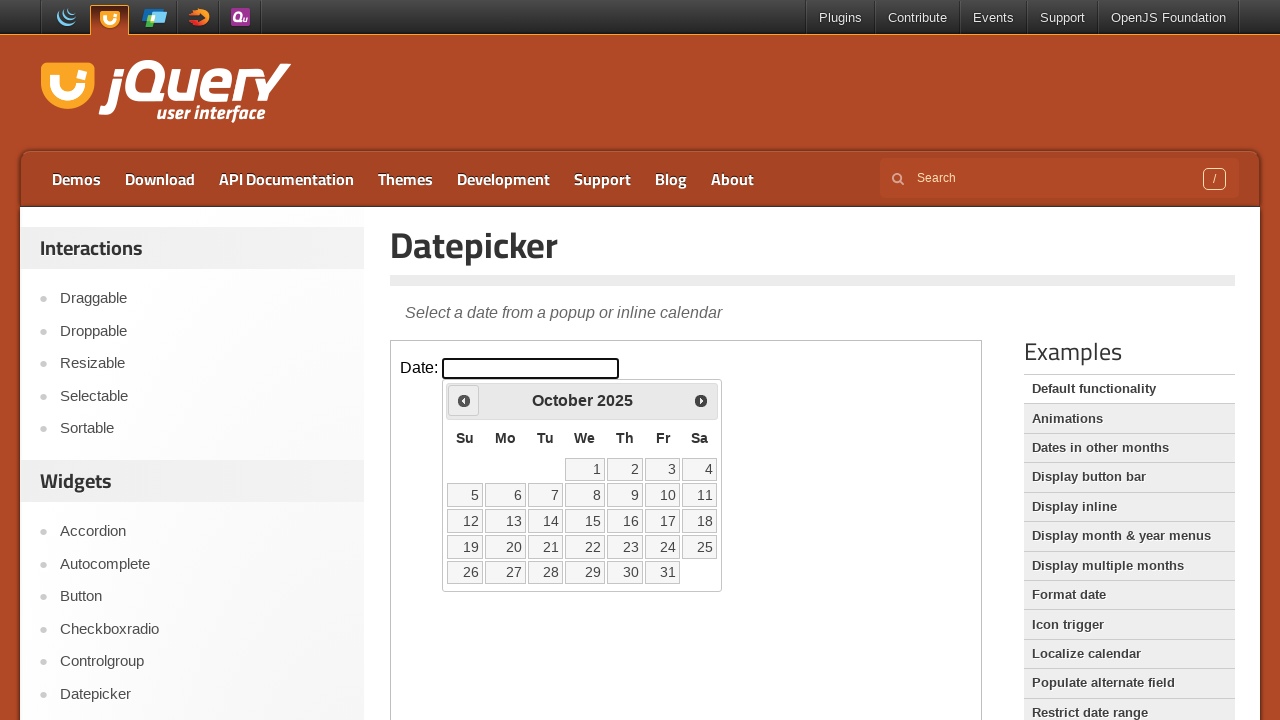

Clicked previous month button to navigate backwards at (464, 400) on iframe >> nth=0 >> internal:control=enter-frame >> span.ui-icon.ui-icon-circle-t
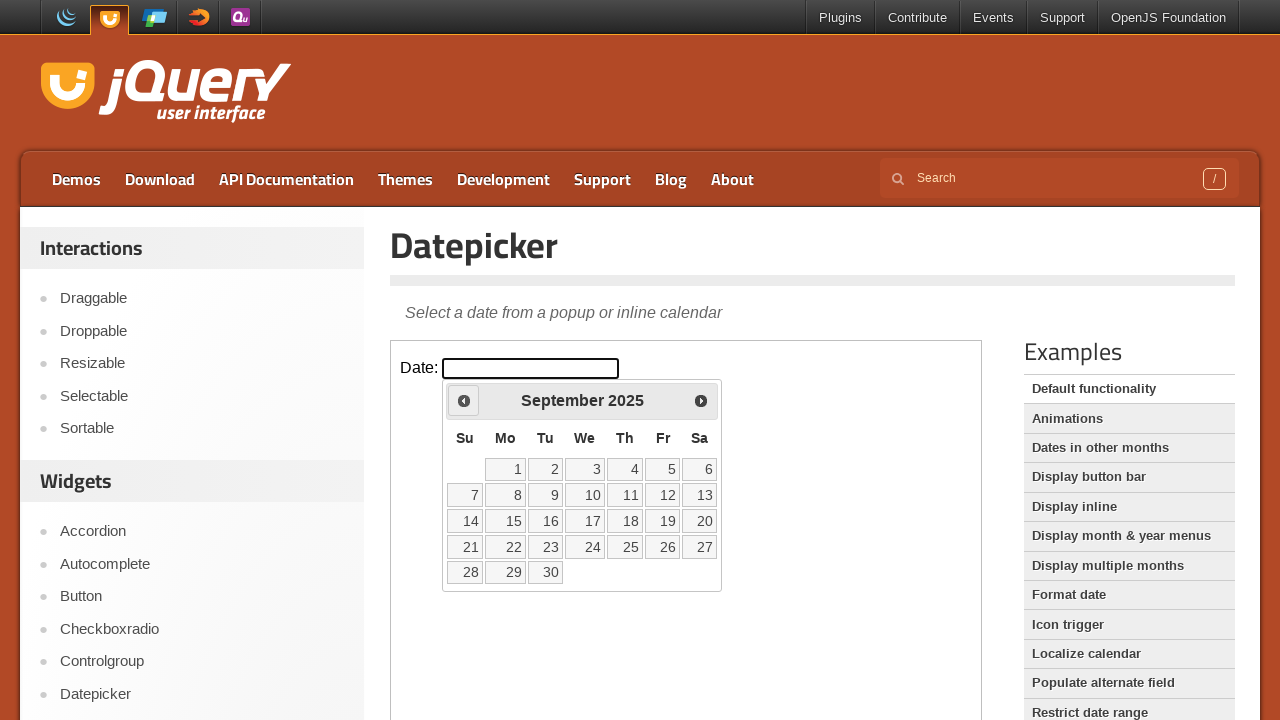

Retrieved current month: September, current year: 2025
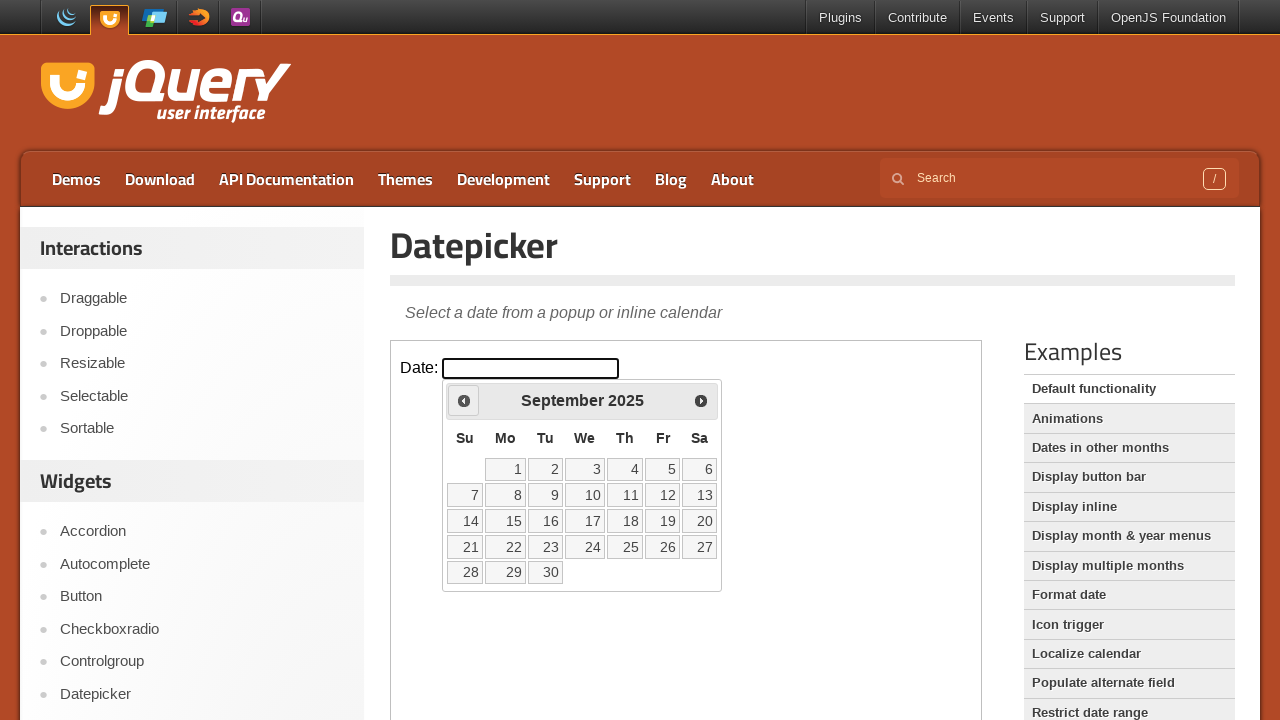

Clicked previous month button to navigate backwards at (464, 400) on iframe >> nth=0 >> internal:control=enter-frame >> span.ui-icon.ui-icon-circle-t
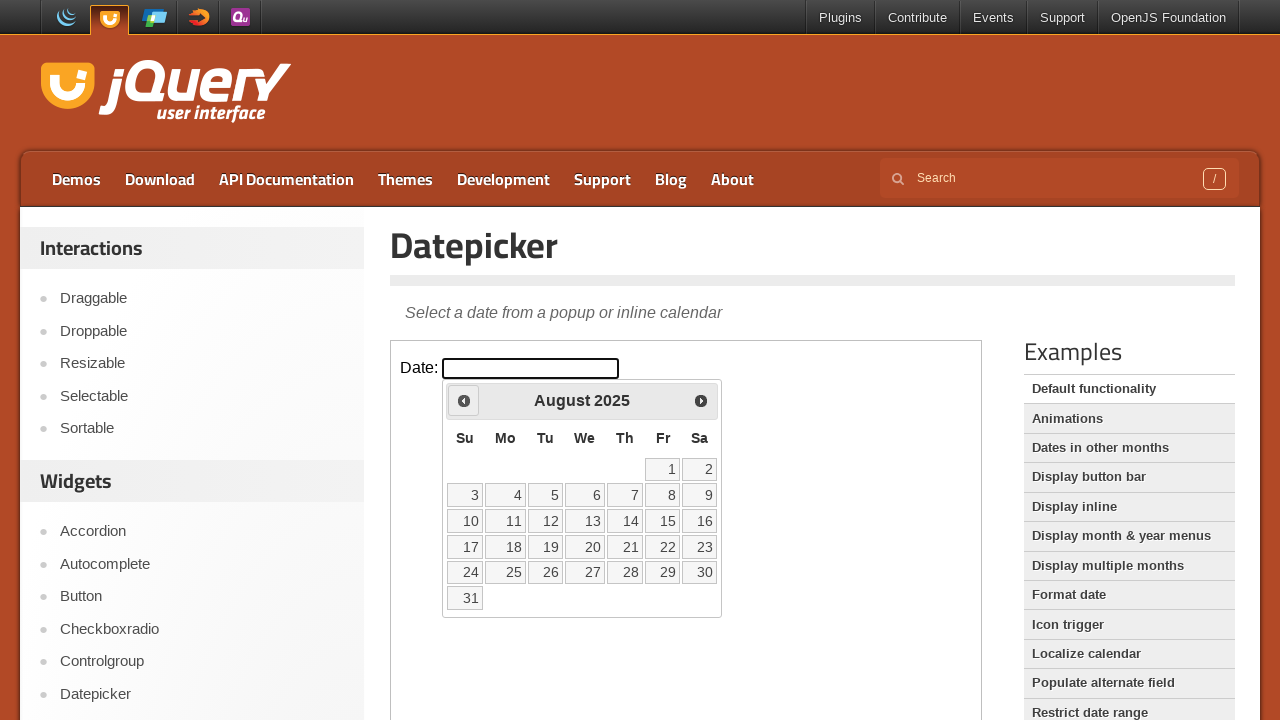

Retrieved current month: August, current year: 2025
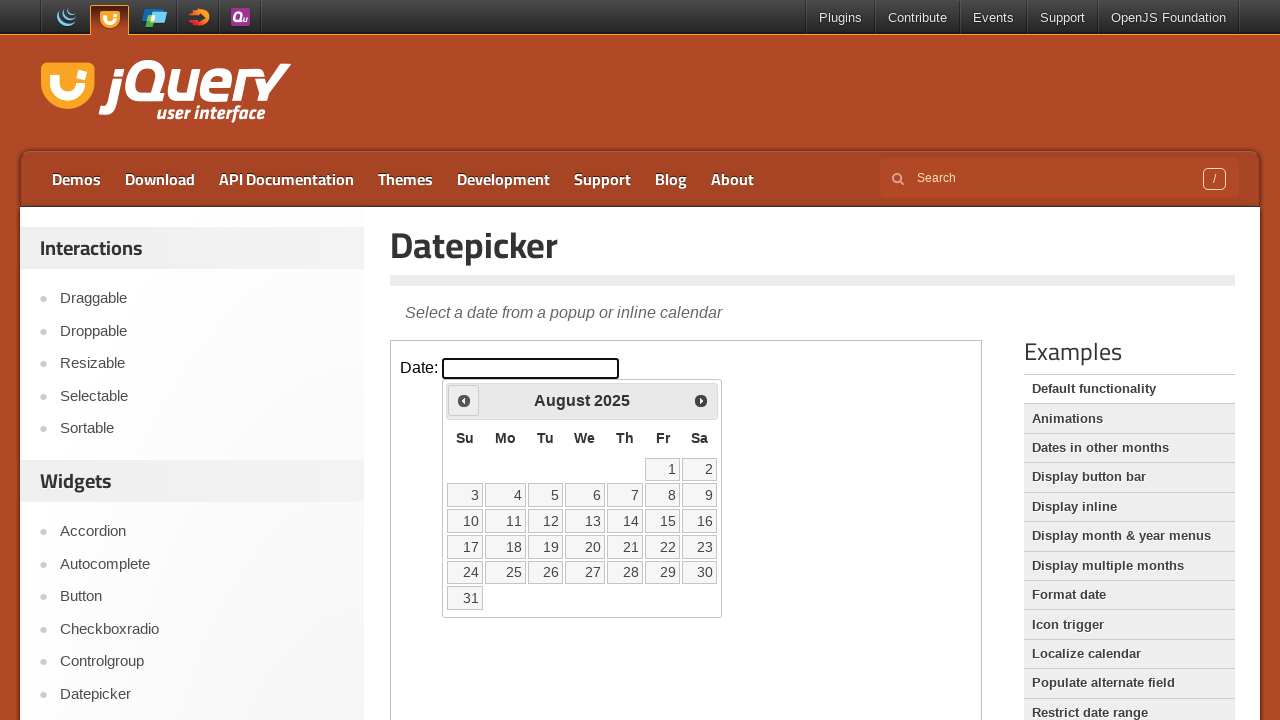

Clicked previous month button to navigate backwards at (464, 400) on iframe >> nth=0 >> internal:control=enter-frame >> span.ui-icon.ui-icon-circle-t
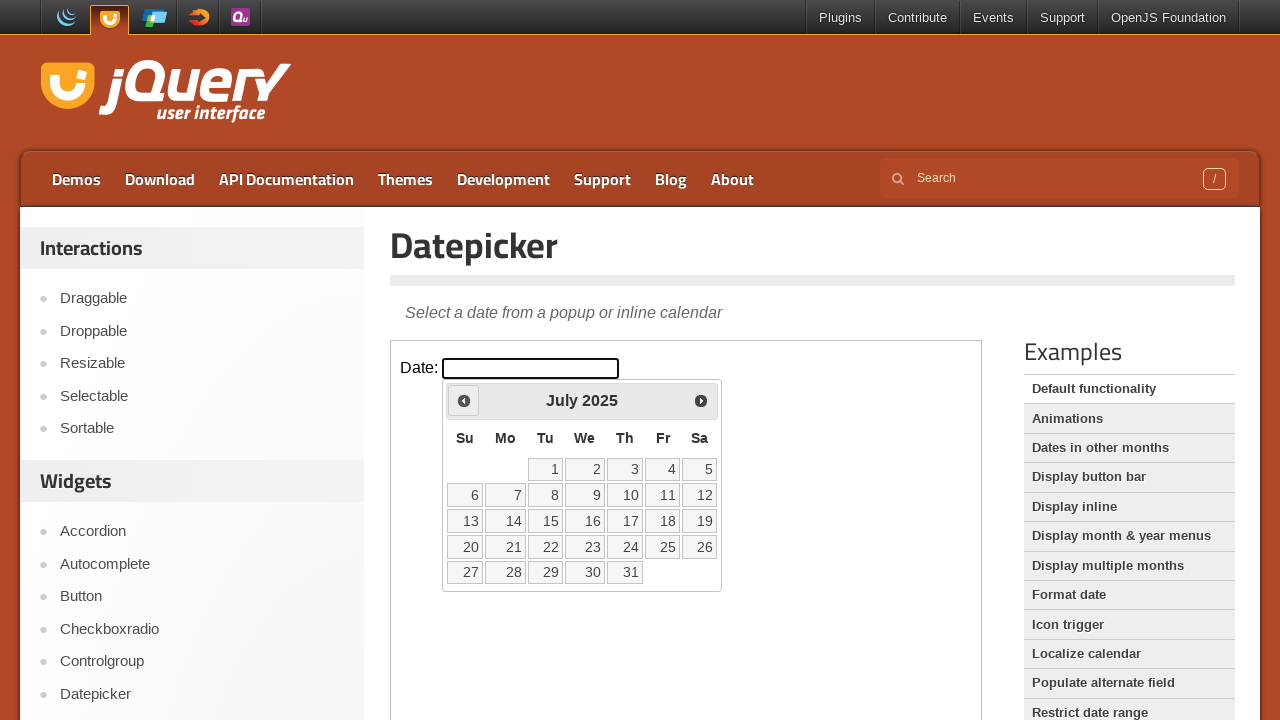

Retrieved current month: July, current year: 2025
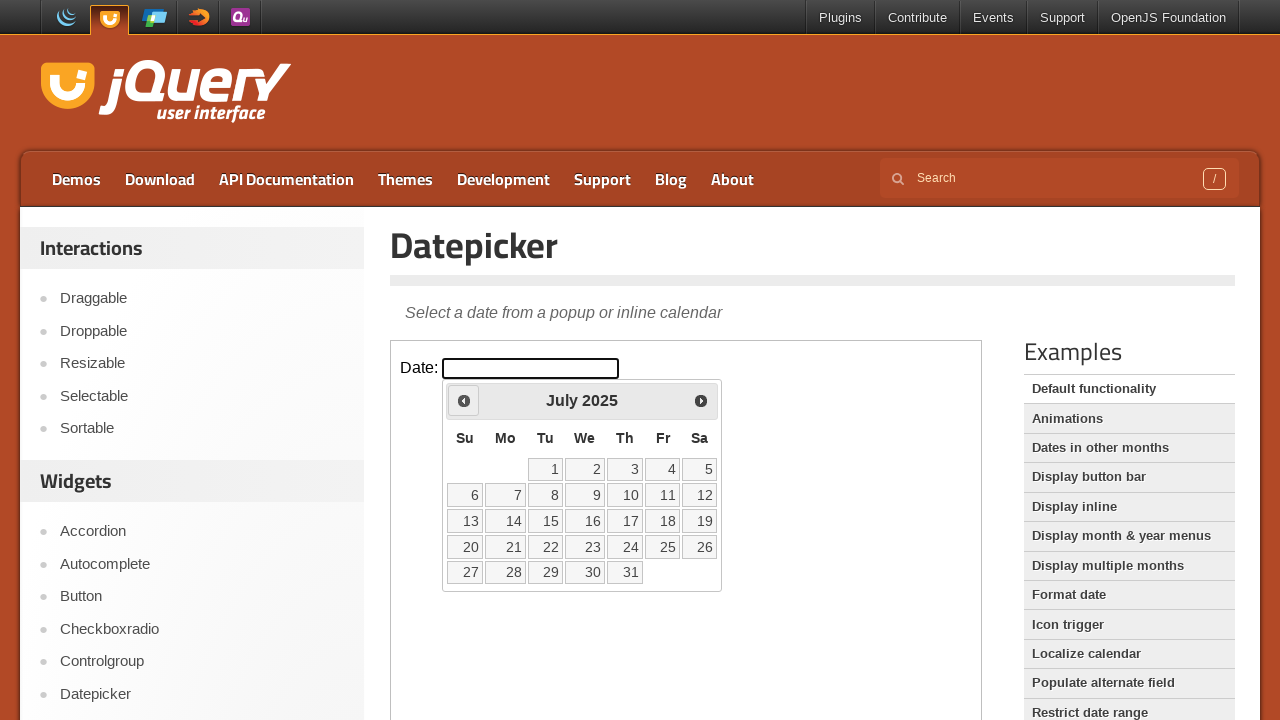

Clicked previous month button to navigate backwards at (464, 400) on iframe >> nth=0 >> internal:control=enter-frame >> span.ui-icon.ui-icon-circle-t
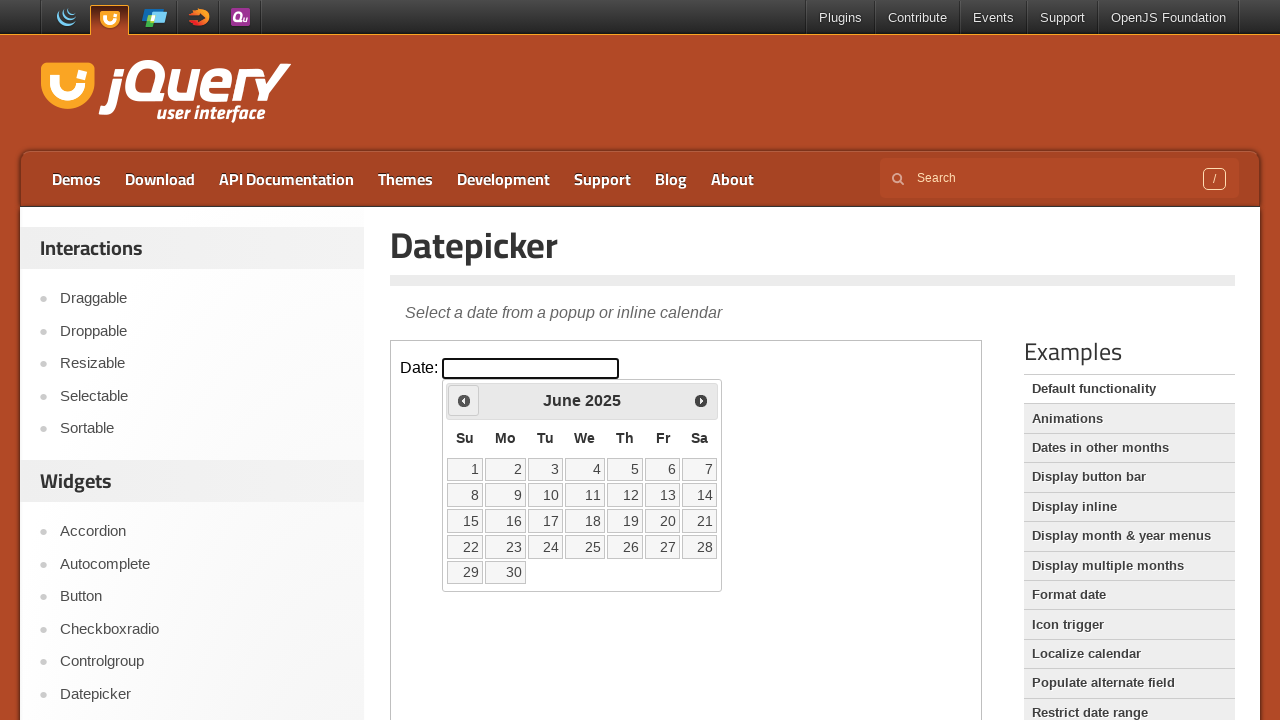

Retrieved current month: June, current year: 2025
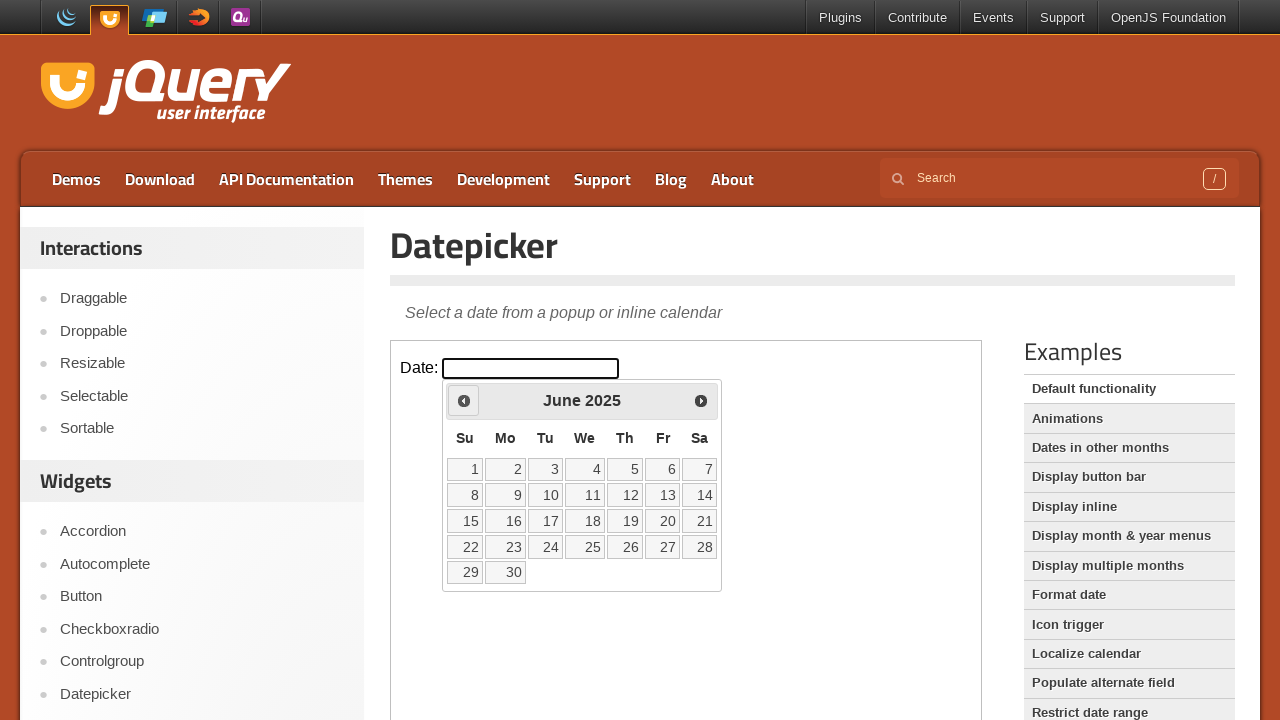

Clicked previous month button to navigate backwards at (464, 400) on iframe >> nth=0 >> internal:control=enter-frame >> span.ui-icon.ui-icon-circle-t
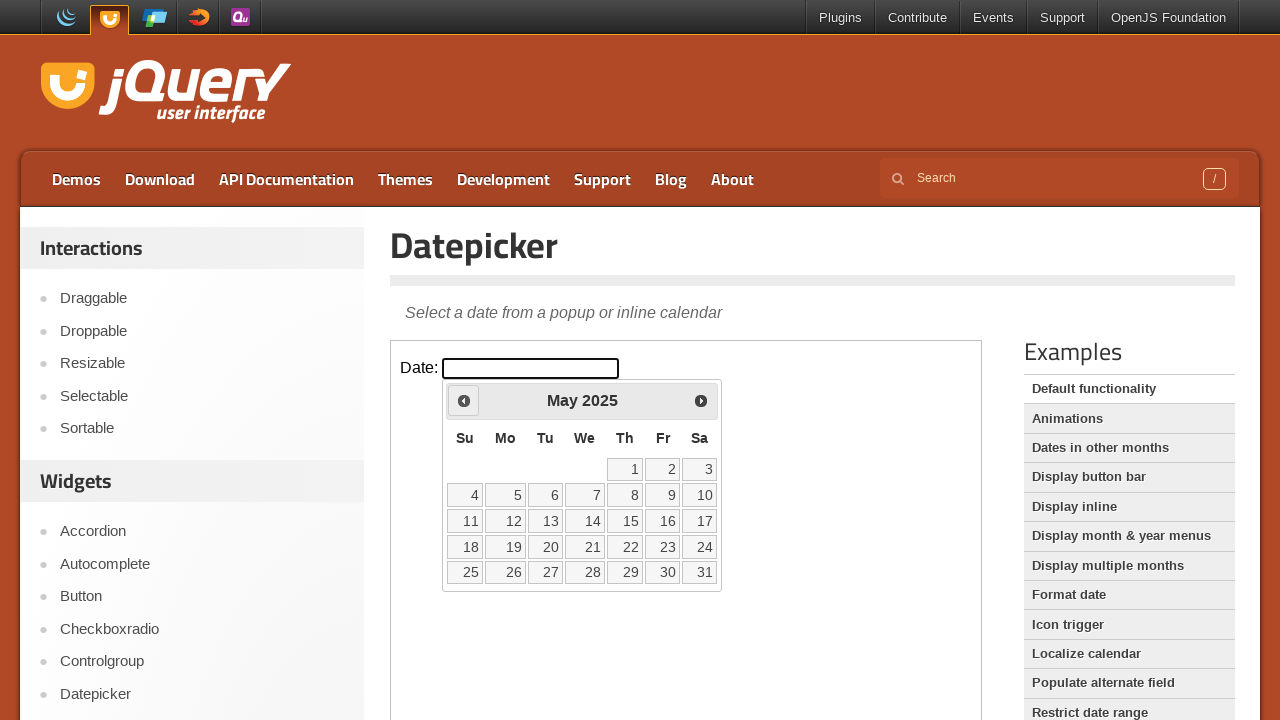

Retrieved current month: May, current year: 2025
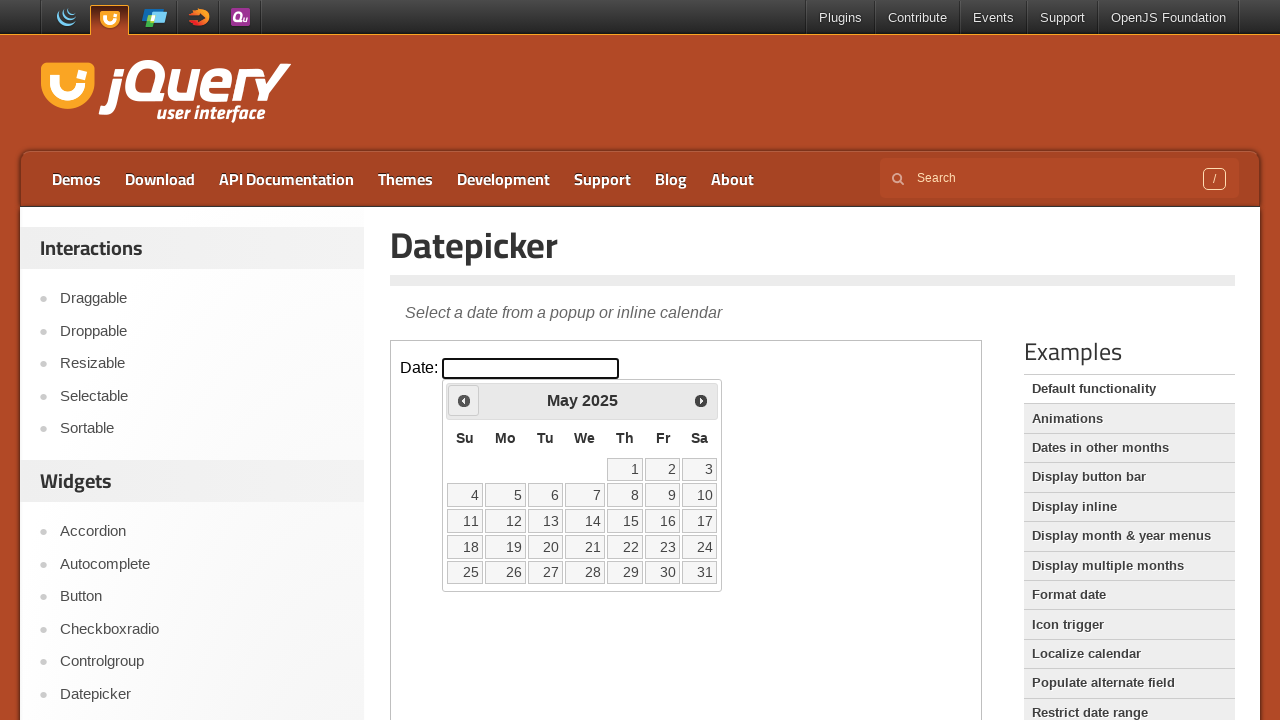

Clicked previous month button to navigate backwards at (464, 400) on iframe >> nth=0 >> internal:control=enter-frame >> span.ui-icon.ui-icon-circle-t
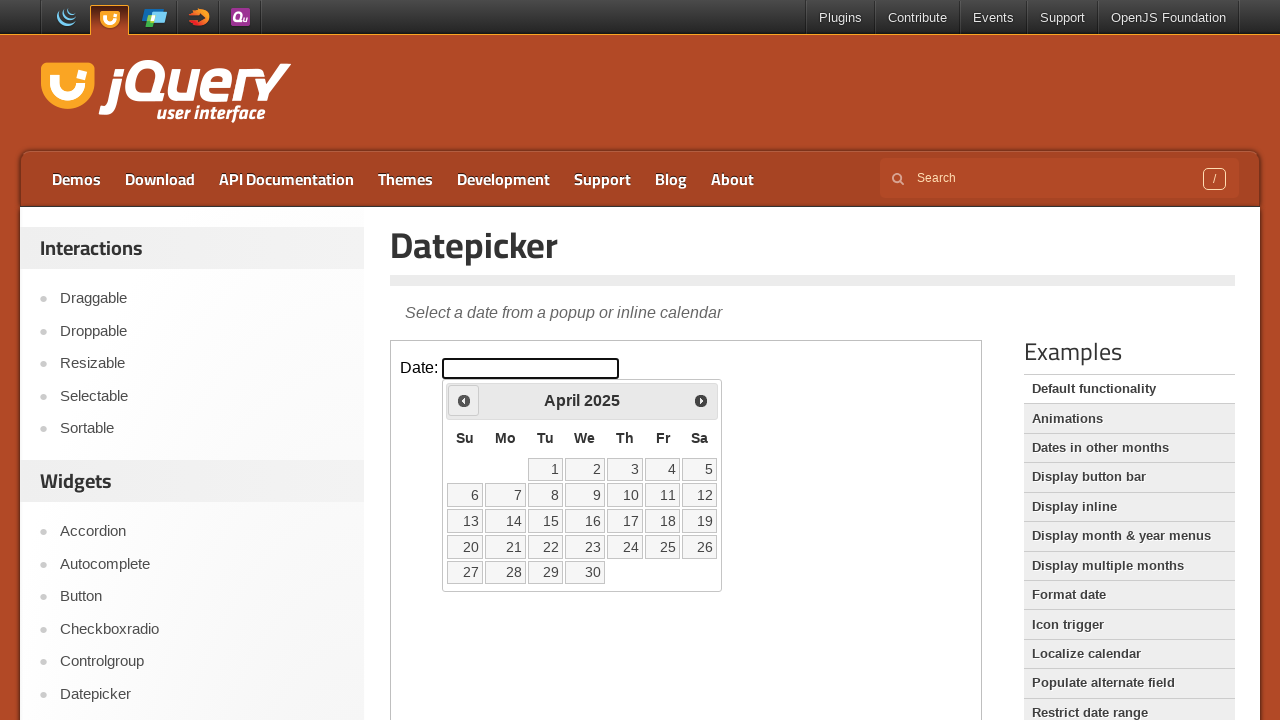

Retrieved current month: April, current year: 2025
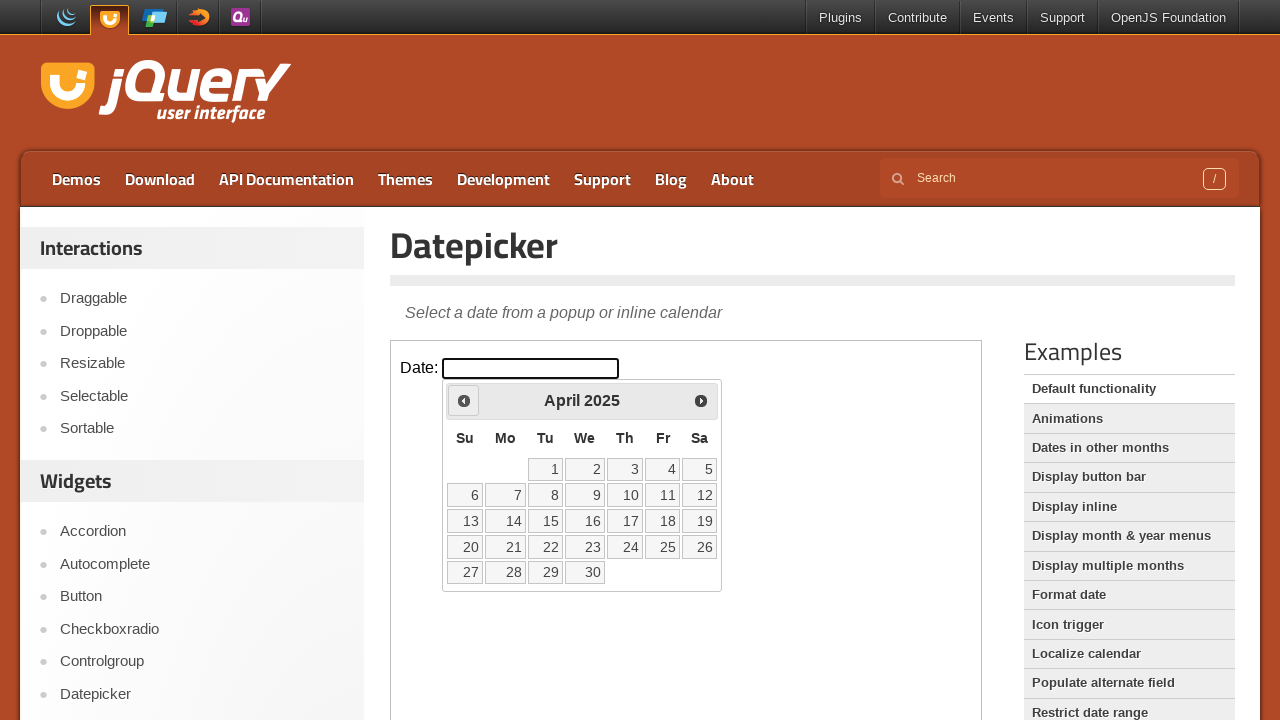

Clicked previous month button to navigate backwards at (464, 400) on iframe >> nth=0 >> internal:control=enter-frame >> span.ui-icon.ui-icon-circle-t
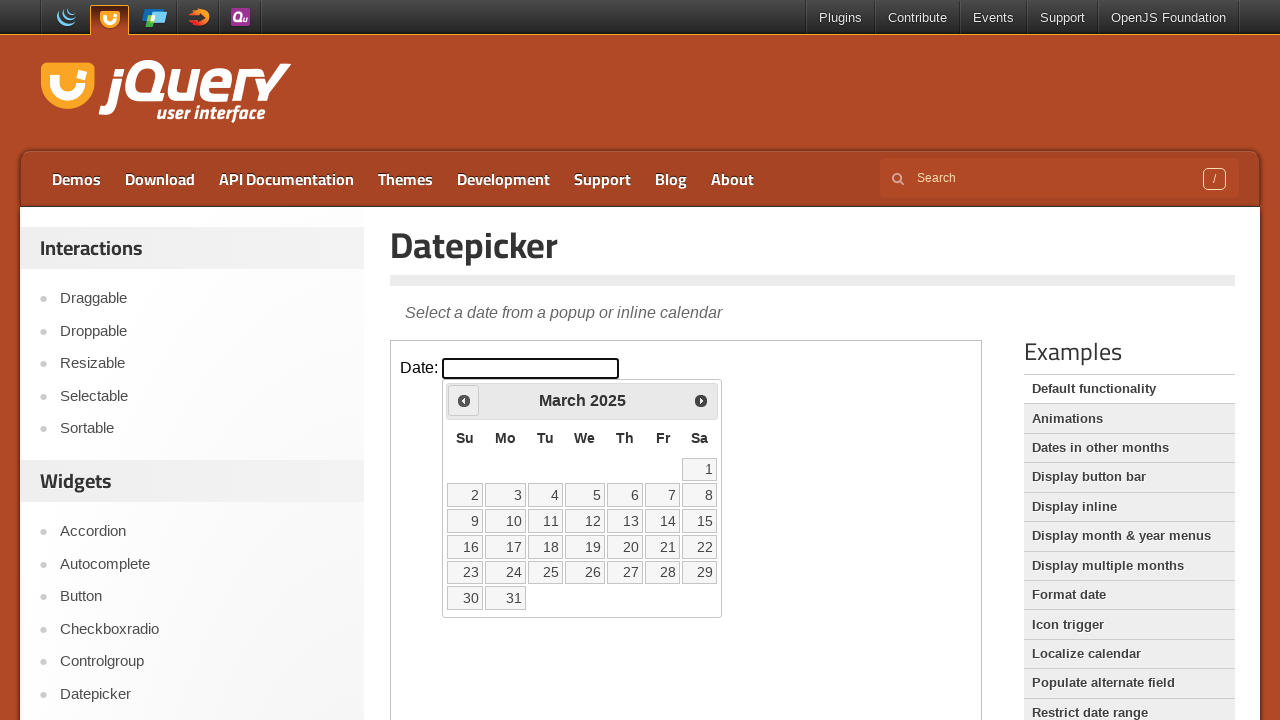

Retrieved current month: March, current year: 2025
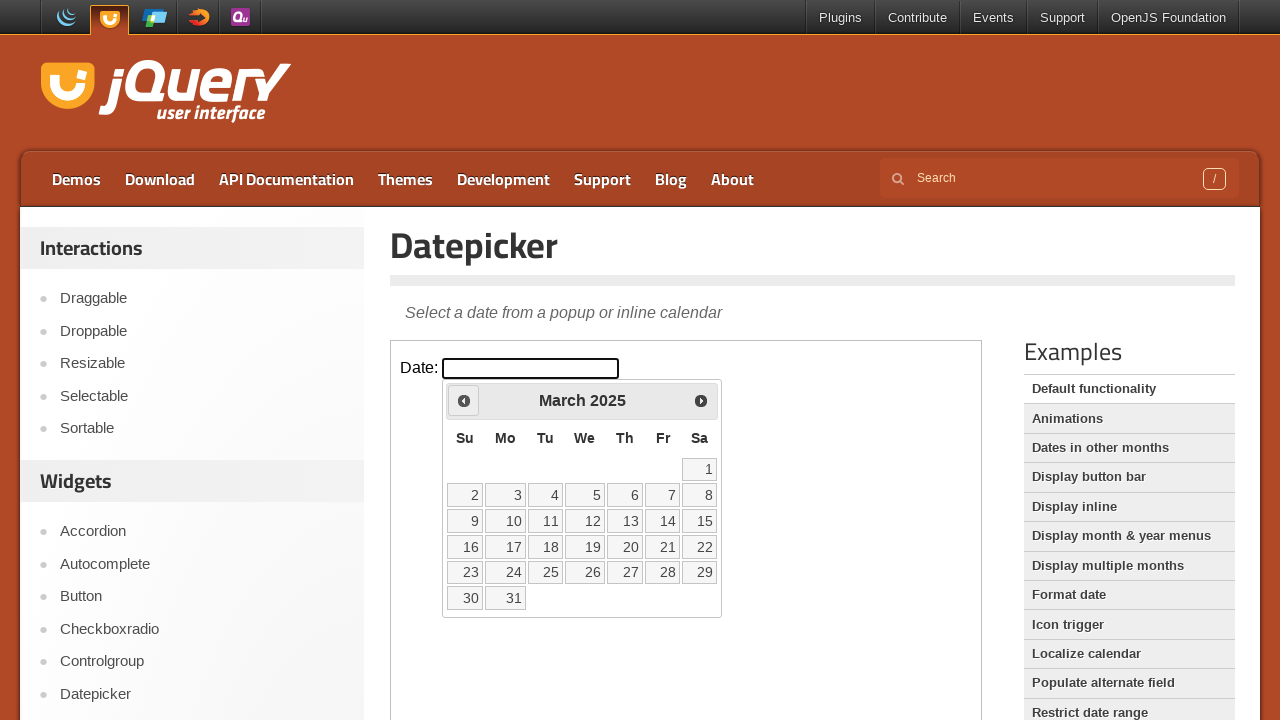

Clicked previous month button to navigate backwards at (464, 400) on iframe >> nth=0 >> internal:control=enter-frame >> span.ui-icon.ui-icon-circle-t
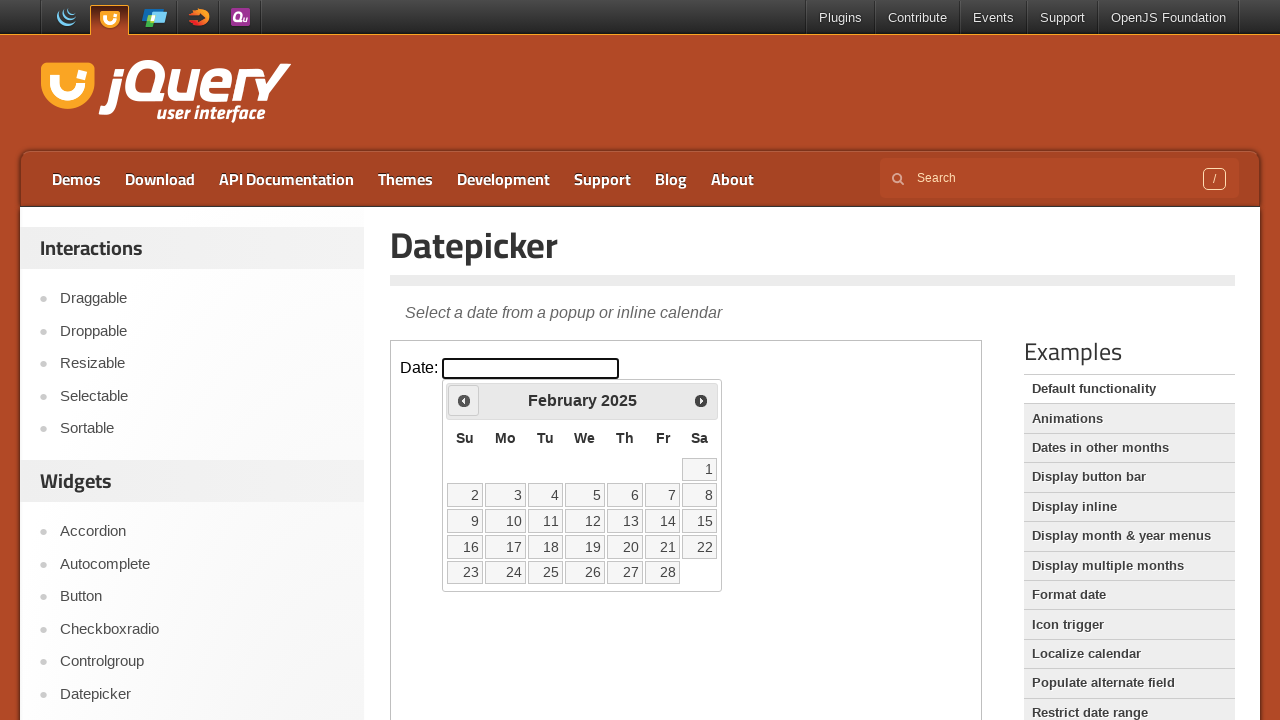

Retrieved current month: February, current year: 2025
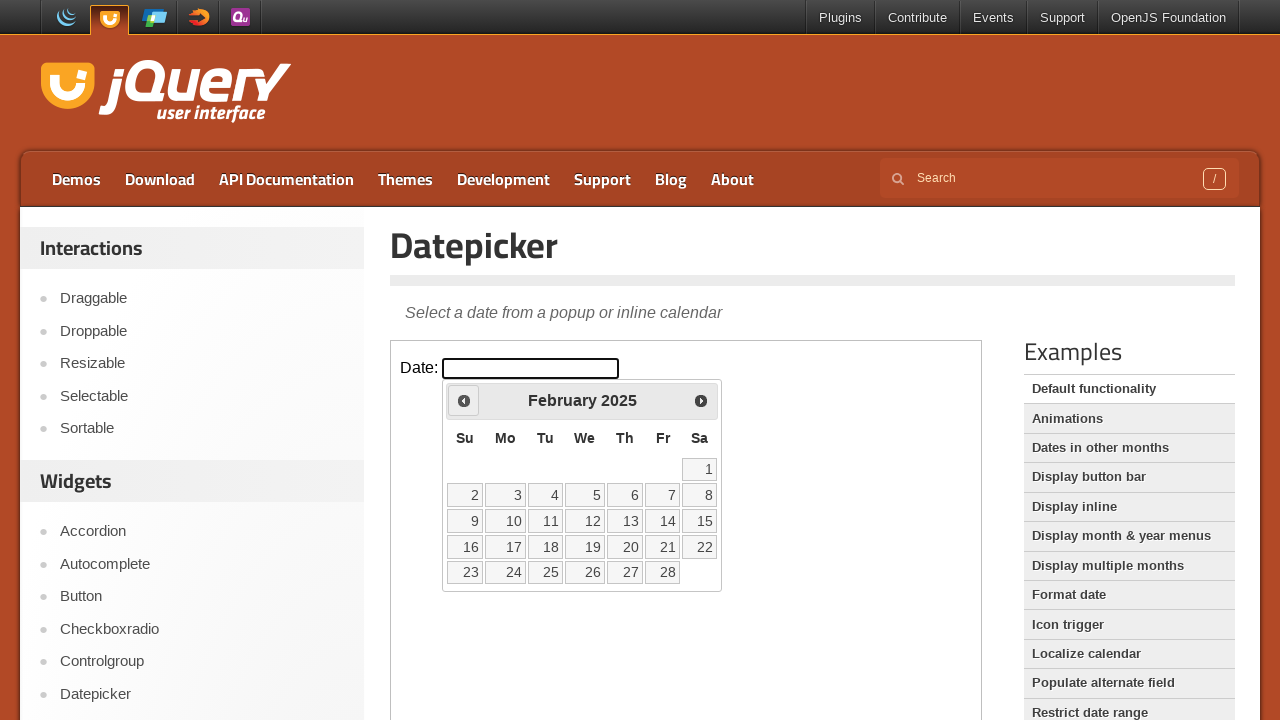

Clicked previous month button to navigate backwards at (464, 400) on iframe >> nth=0 >> internal:control=enter-frame >> span.ui-icon.ui-icon-circle-t
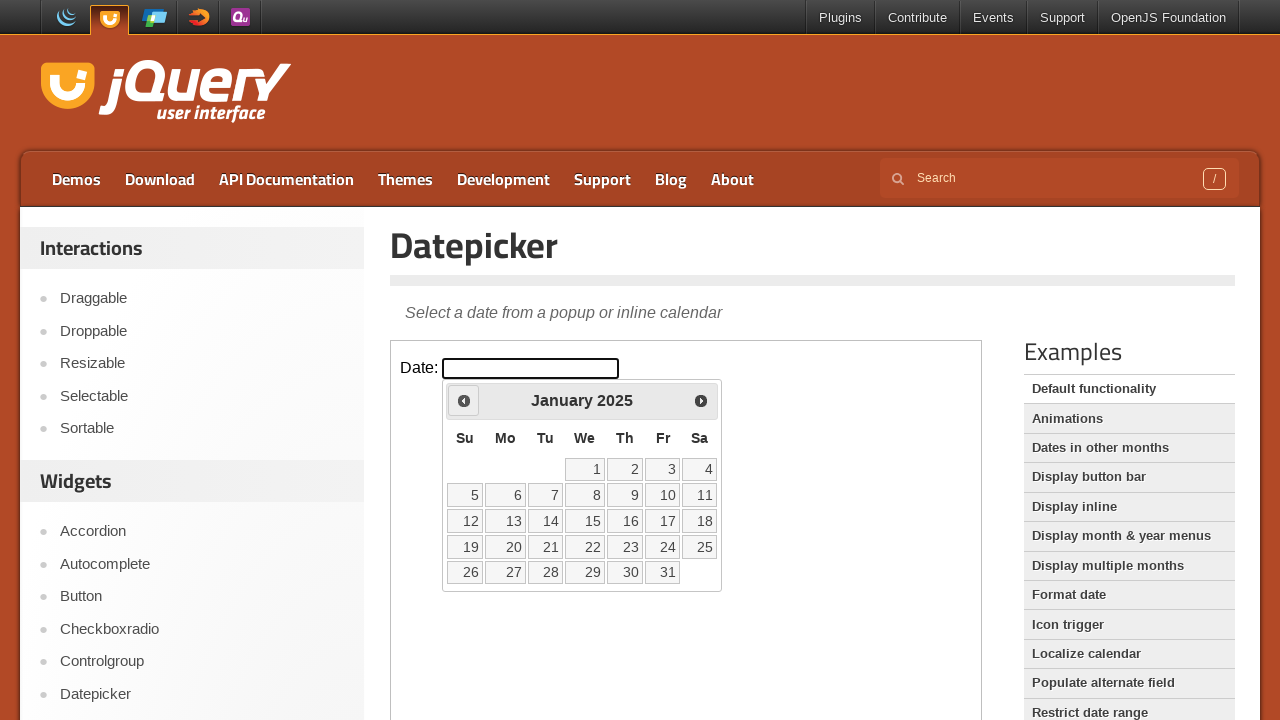

Retrieved current month: January, current year: 2025
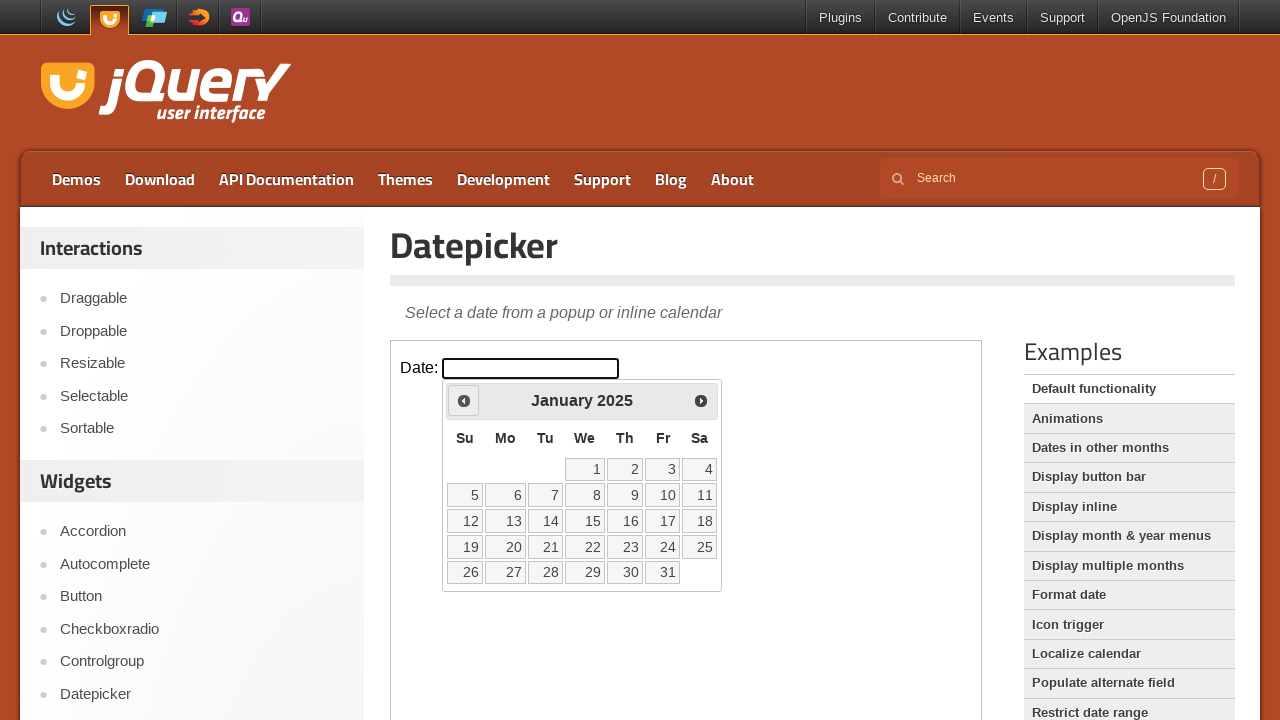

Clicked previous month button to navigate backwards at (464, 400) on iframe >> nth=0 >> internal:control=enter-frame >> span.ui-icon.ui-icon-circle-t
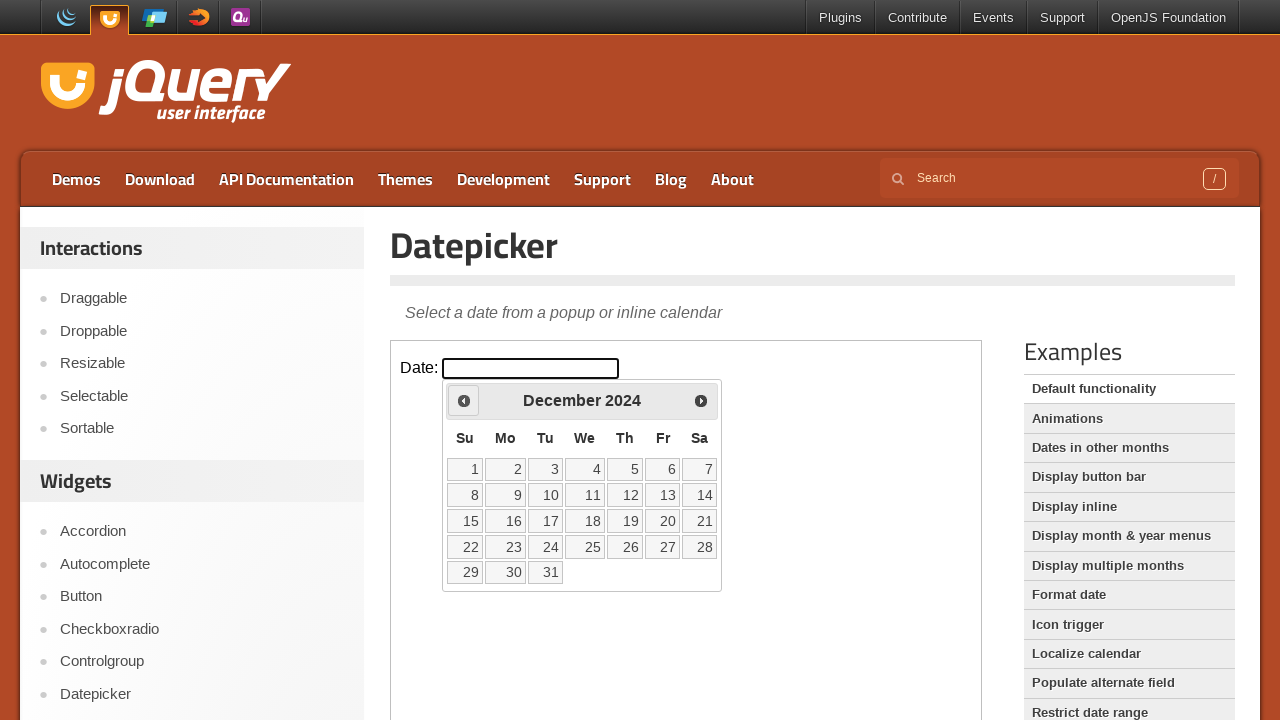

Retrieved current month: December, current year: 2024
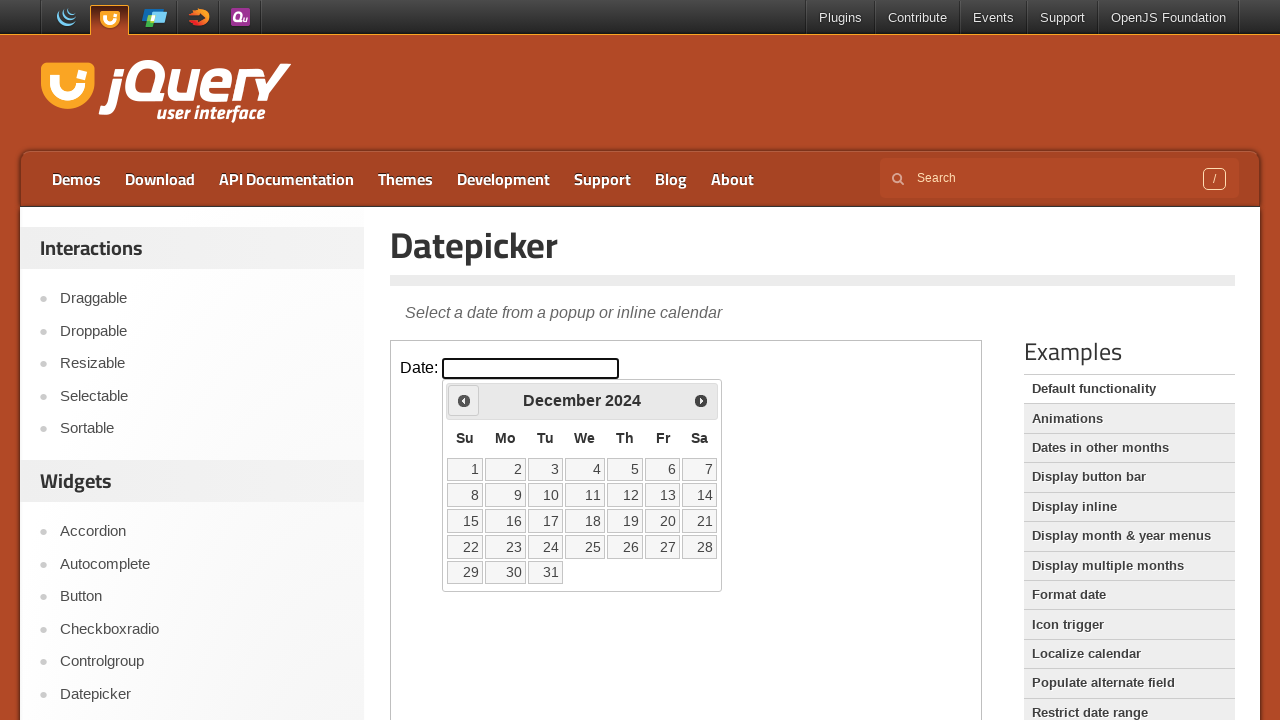

Clicked previous month button to navigate backwards at (464, 400) on iframe >> nth=0 >> internal:control=enter-frame >> span.ui-icon.ui-icon-circle-t
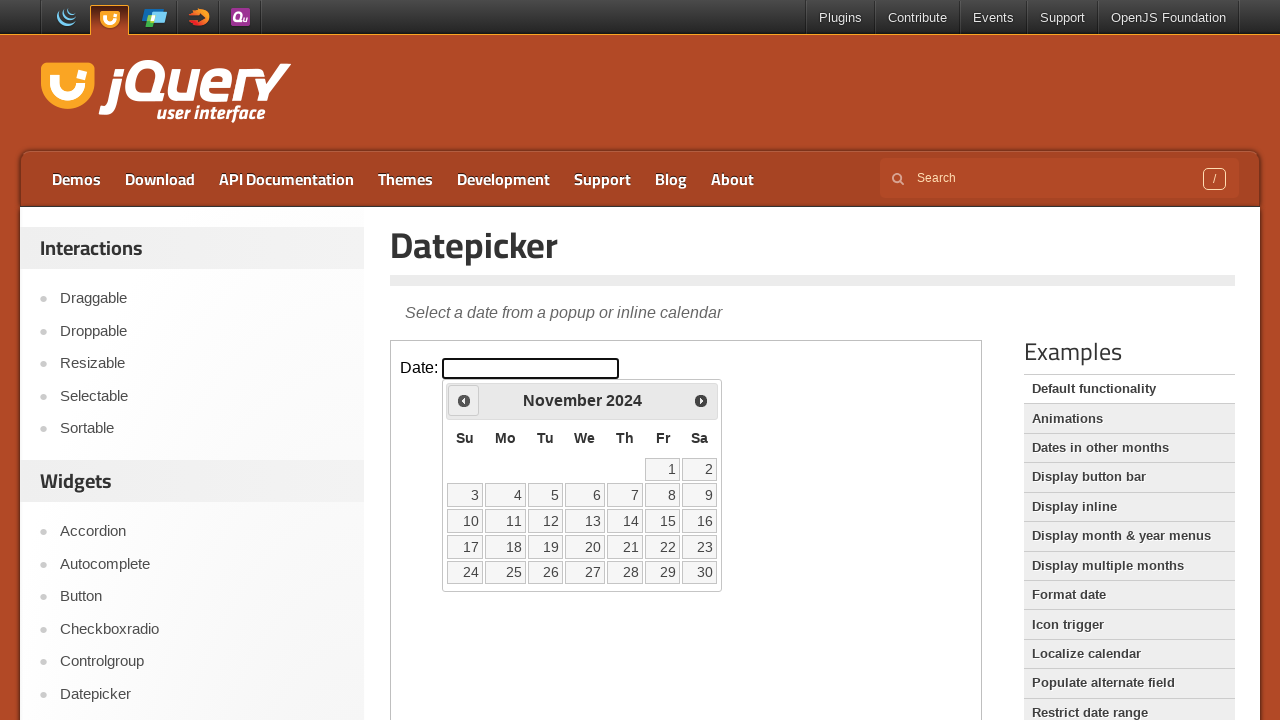

Retrieved current month: November, current year: 2024
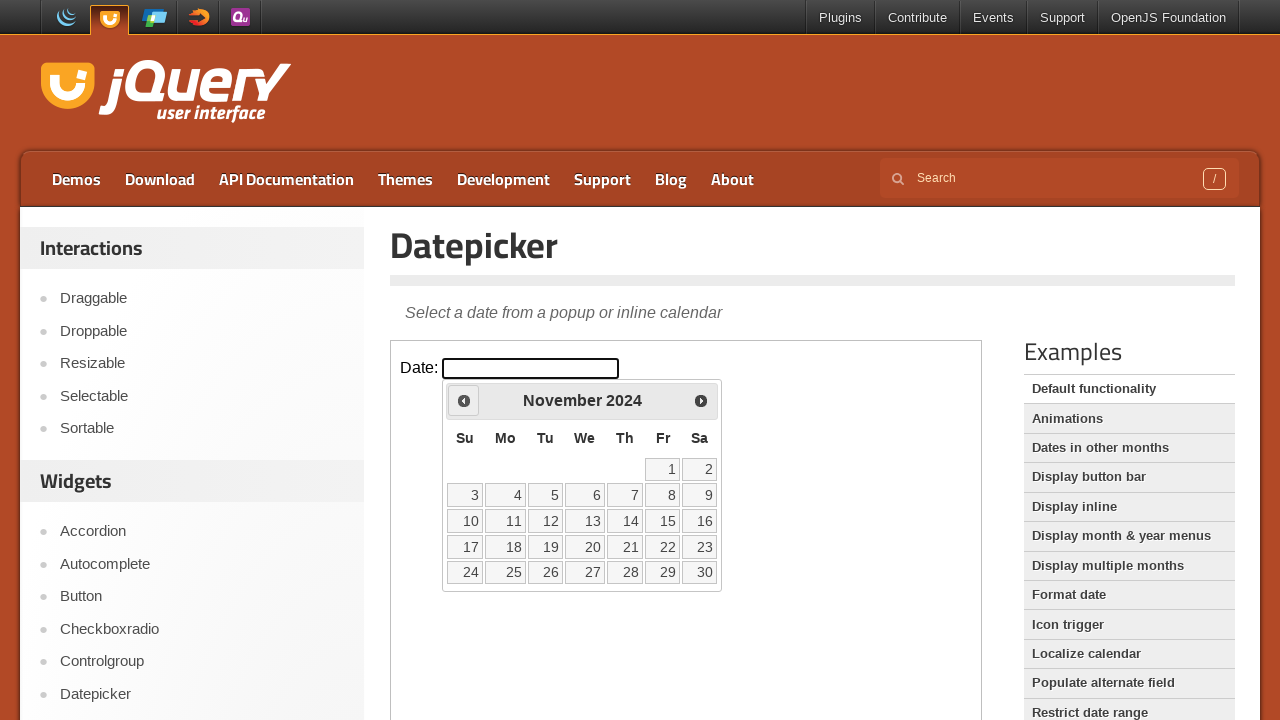

Clicked previous month button to navigate backwards at (464, 400) on iframe >> nth=0 >> internal:control=enter-frame >> span.ui-icon.ui-icon-circle-t
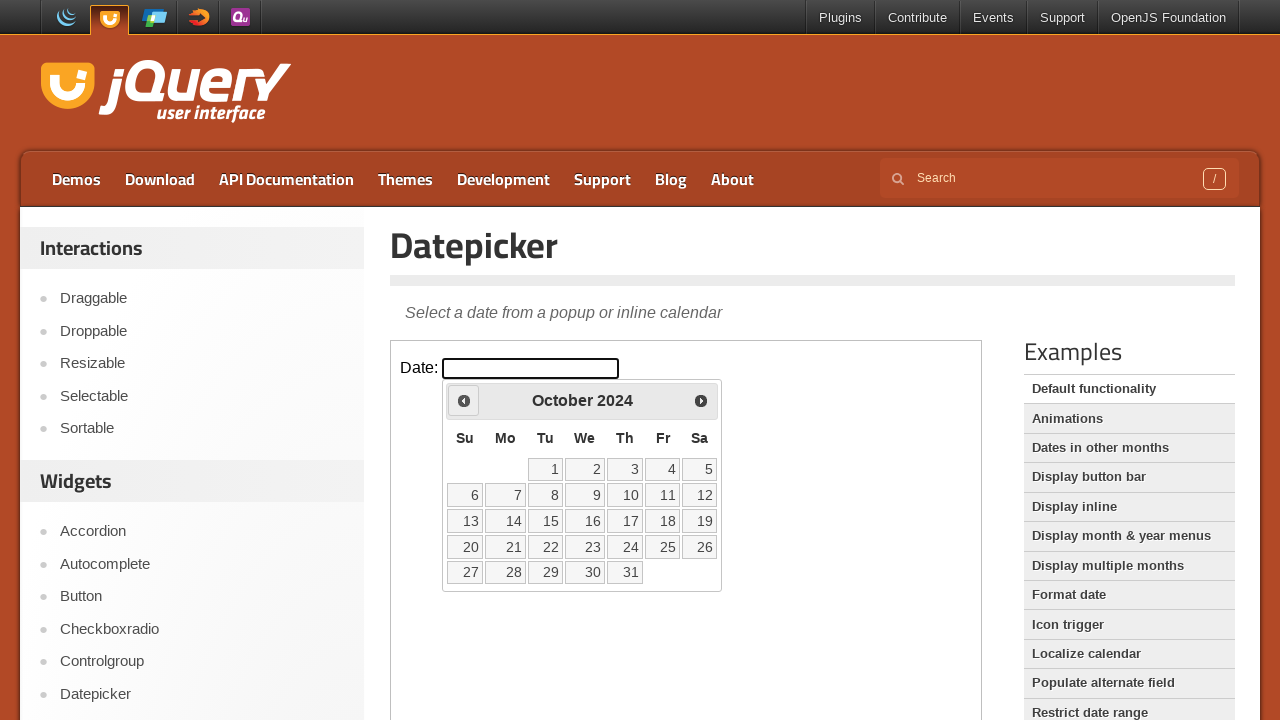

Retrieved current month: October, current year: 2024
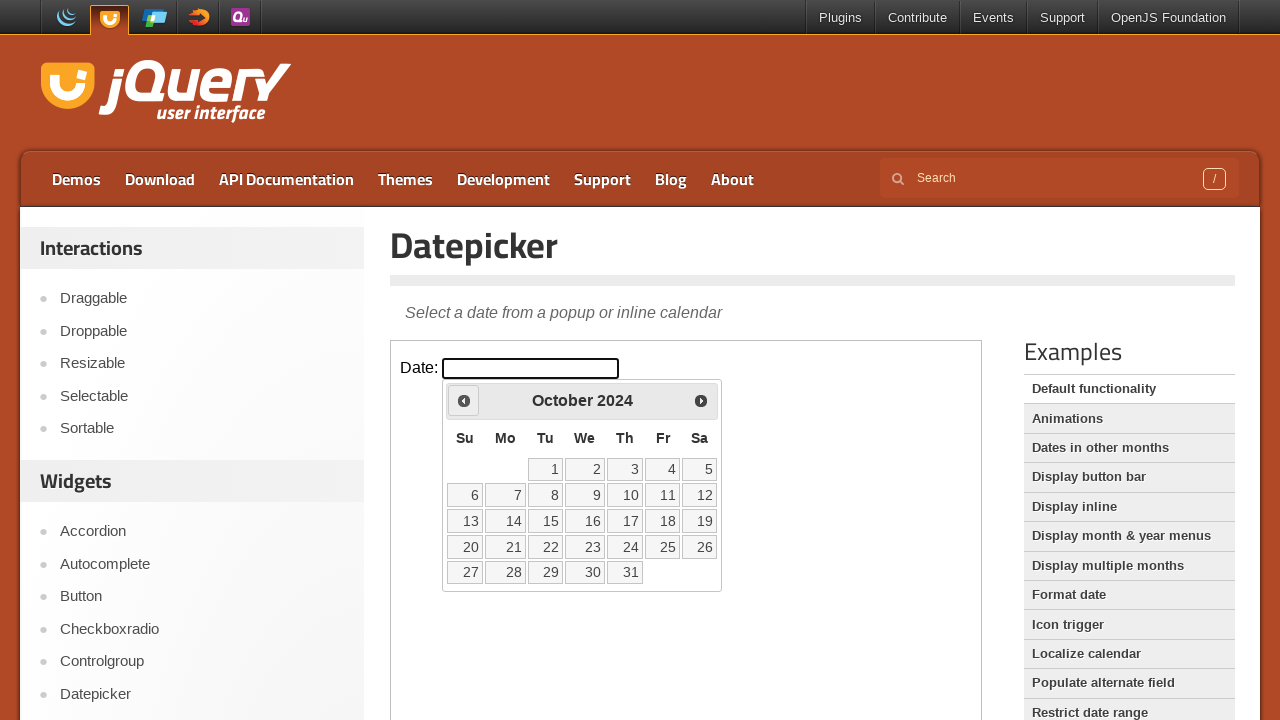

Clicked previous month button to navigate backwards at (464, 400) on iframe >> nth=0 >> internal:control=enter-frame >> span.ui-icon.ui-icon-circle-t
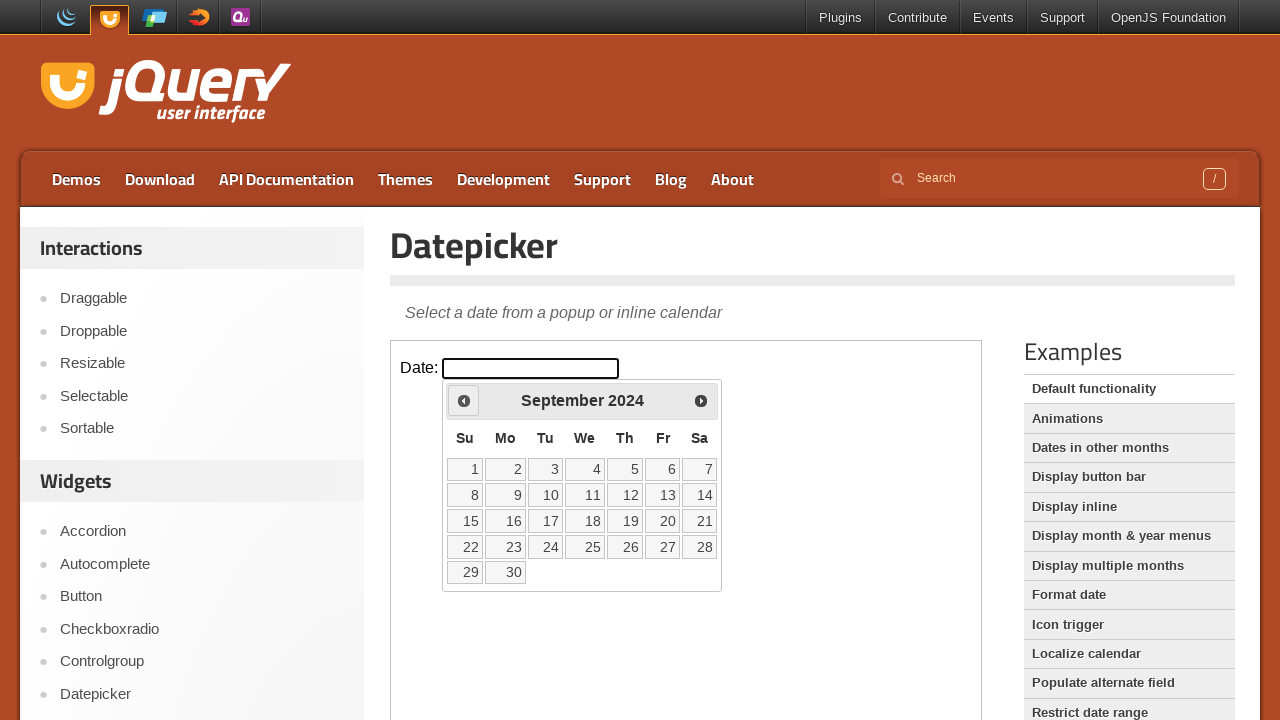

Retrieved current month: September, current year: 2024
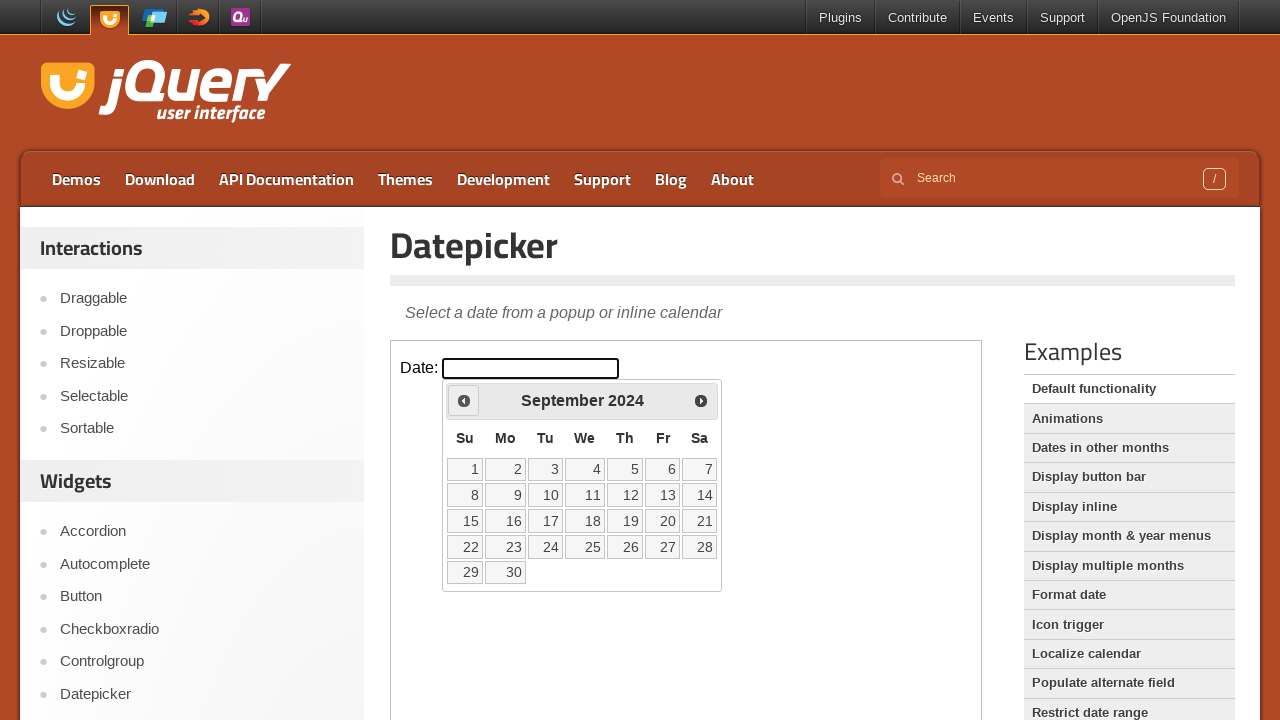

Clicked previous month button to navigate backwards at (464, 400) on iframe >> nth=0 >> internal:control=enter-frame >> span.ui-icon.ui-icon-circle-t
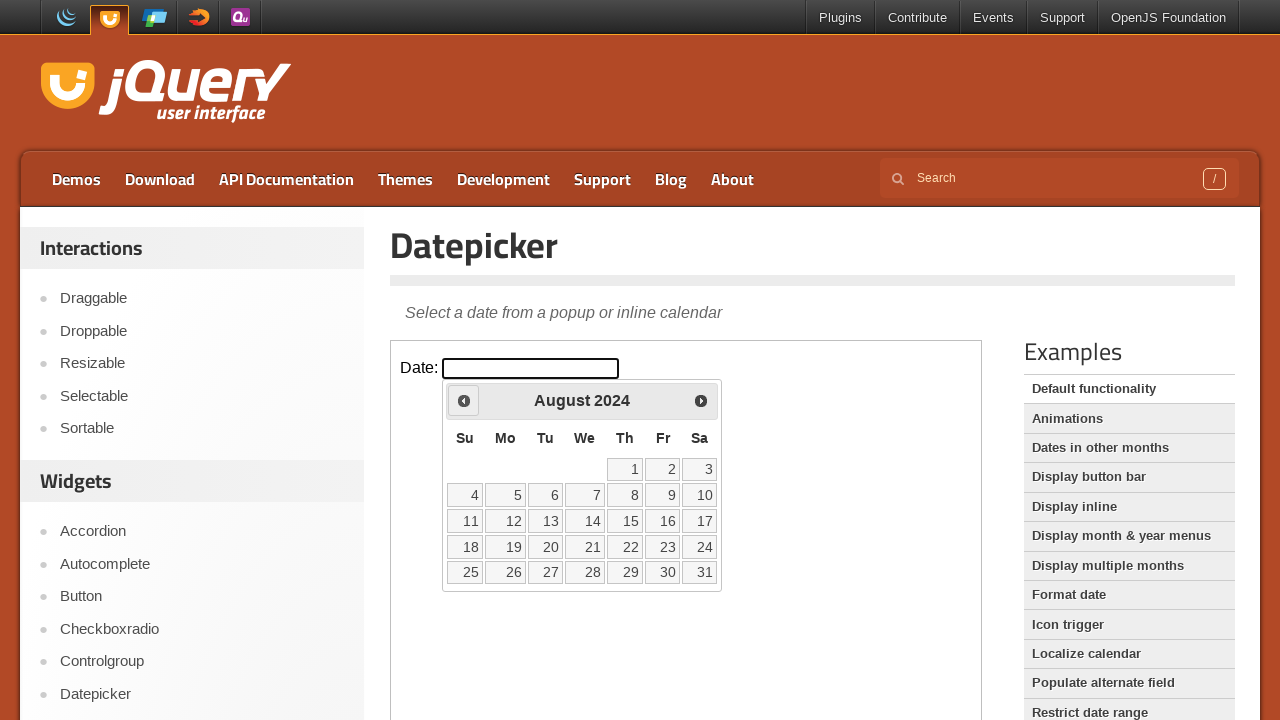

Retrieved current month: August, current year: 2024
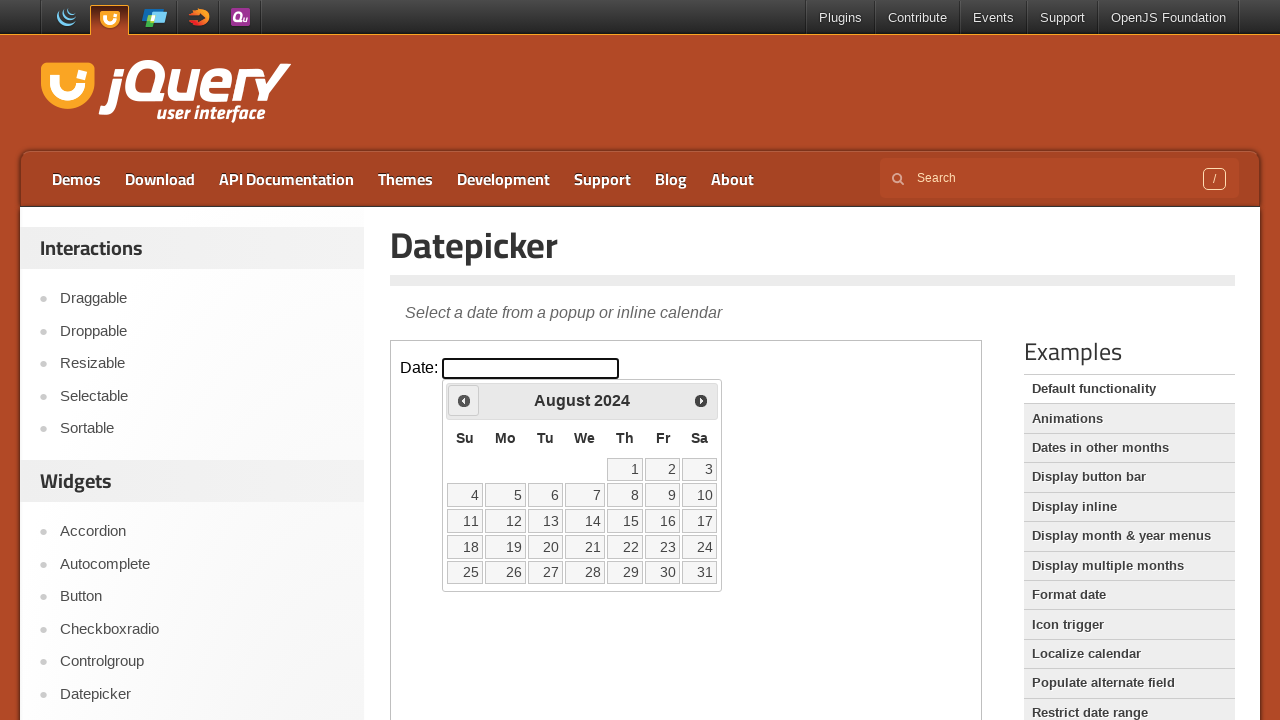

Clicked previous month button to navigate backwards at (464, 400) on iframe >> nth=0 >> internal:control=enter-frame >> span.ui-icon.ui-icon-circle-t
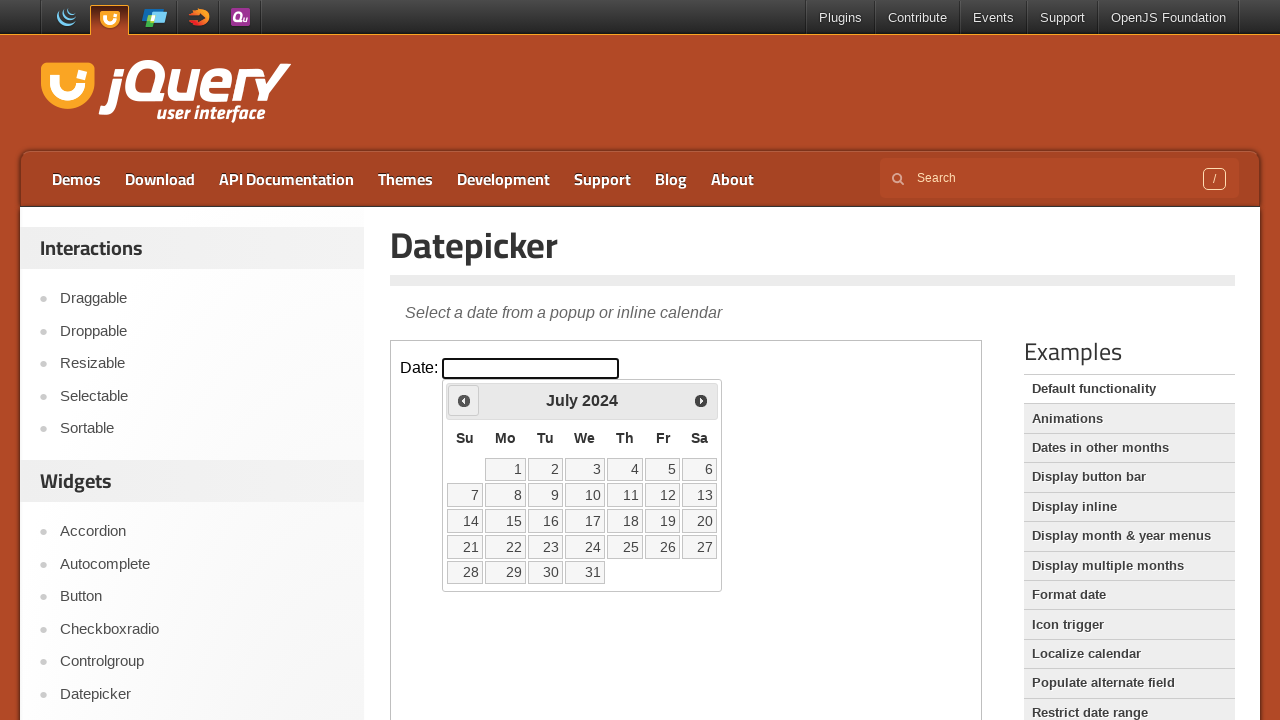

Retrieved current month: July, current year: 2024
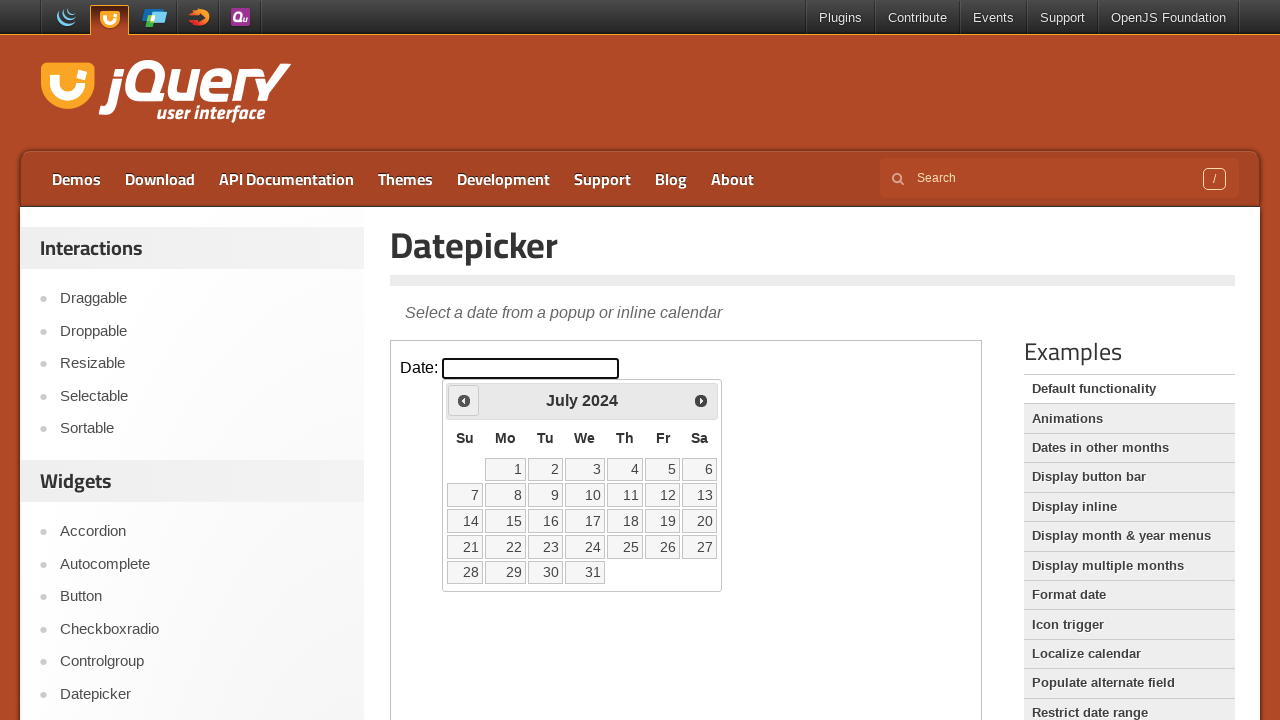

Clicked previous month button to navigate backwards at (464, 400) on iframe >> nth=0 >> internal:control=enter-frame >> span.ui-icon.ui-icon-circle-t
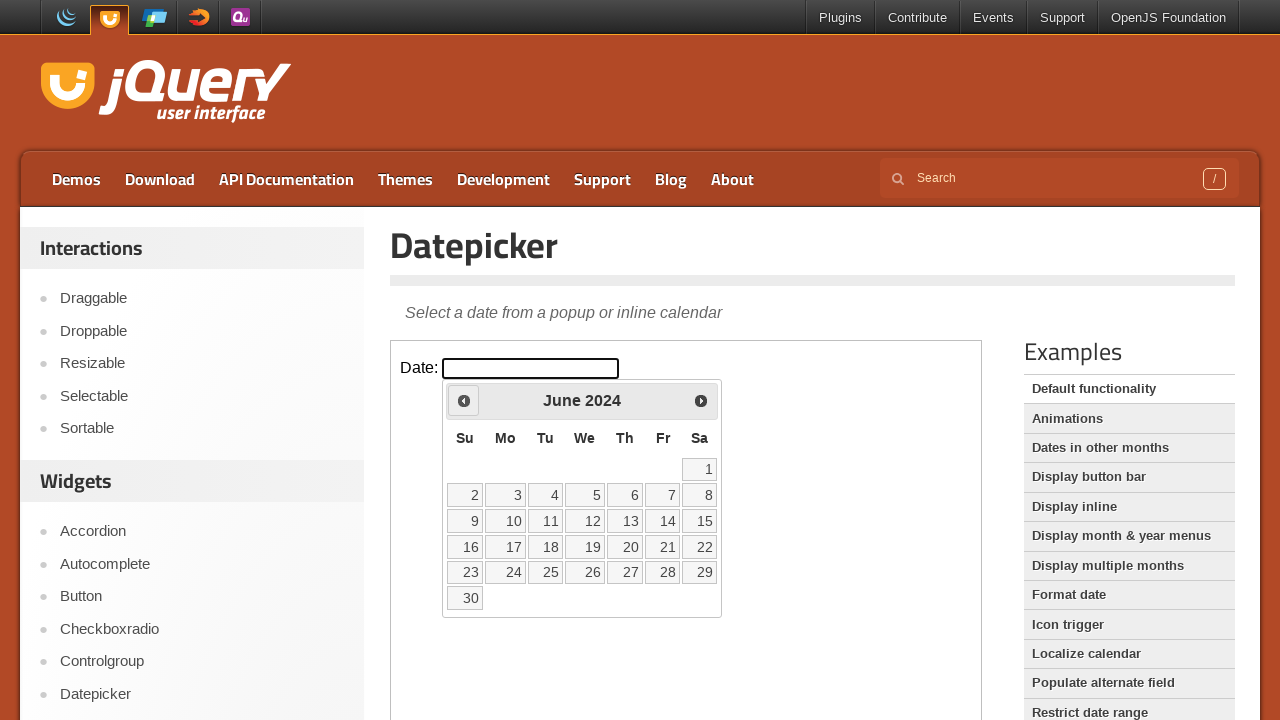

Retrieved current month: June, current year: 2024
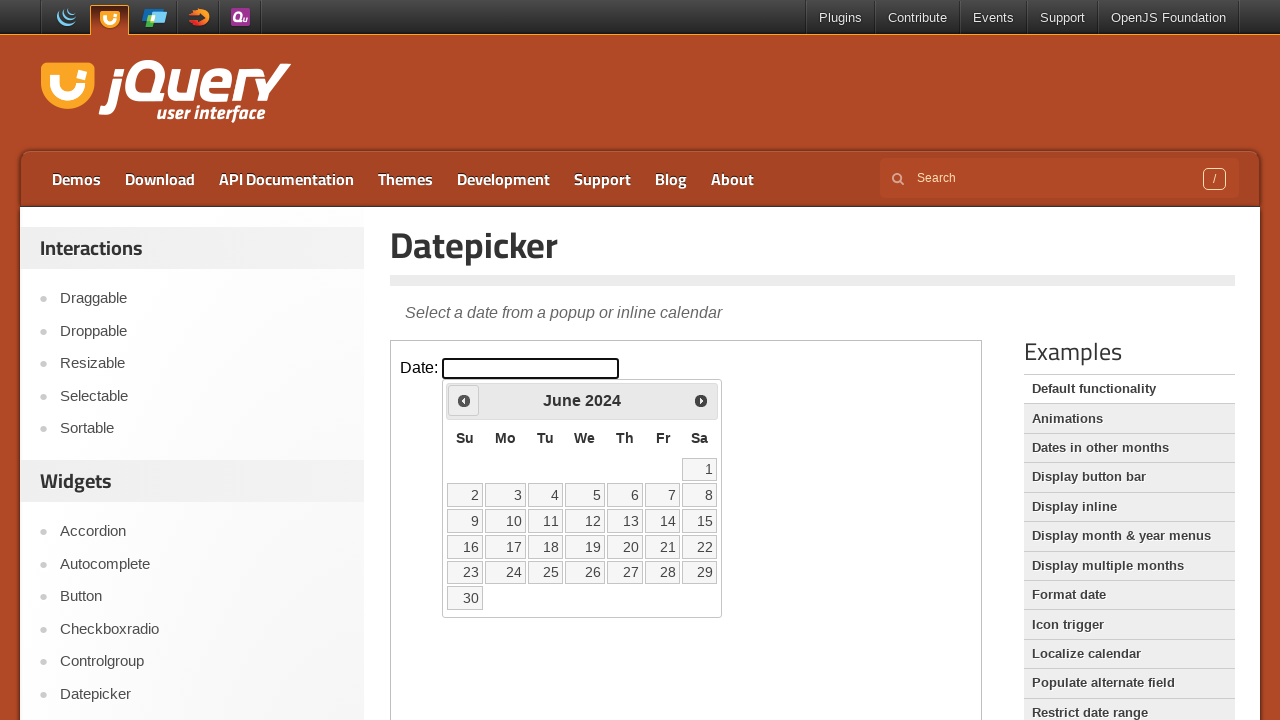

Clicked previous month button to navigate backwards at (464, 400) on iframe >> nth=0 >> internal:control=enter-frame >> span.ui-icon.ui-icon-circle-t
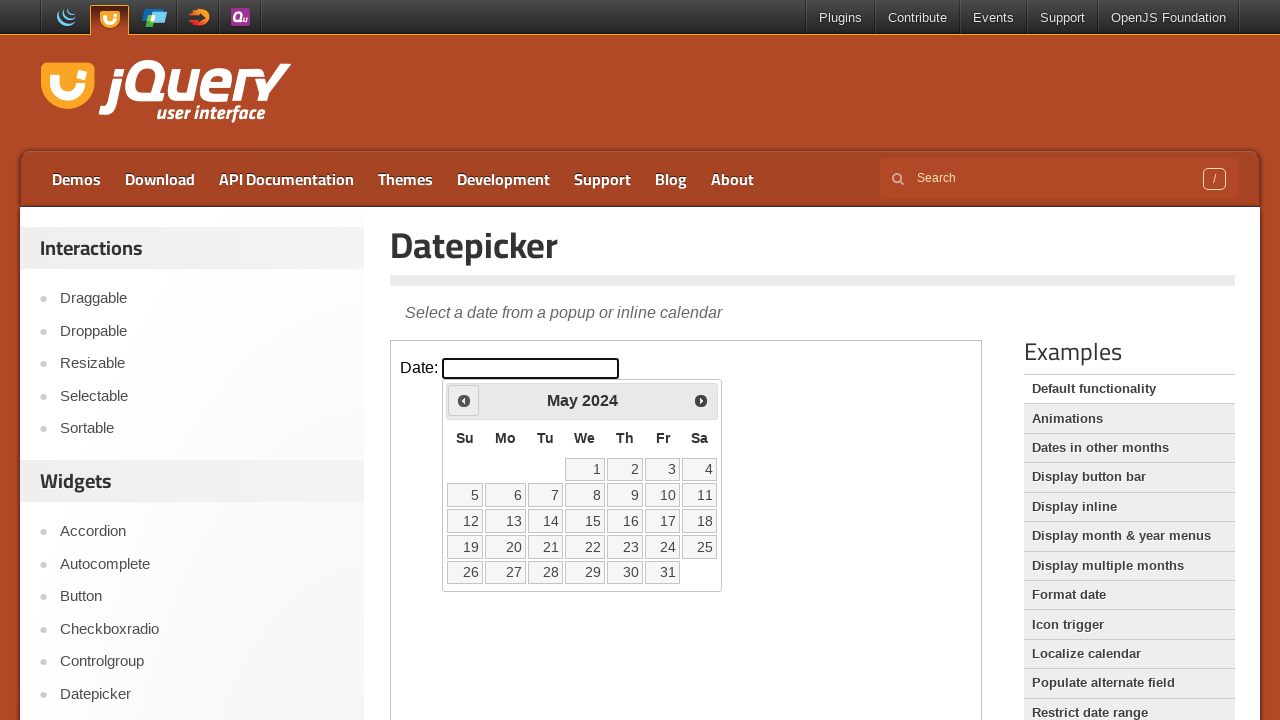

Retrieved current month: May, current year: 2024
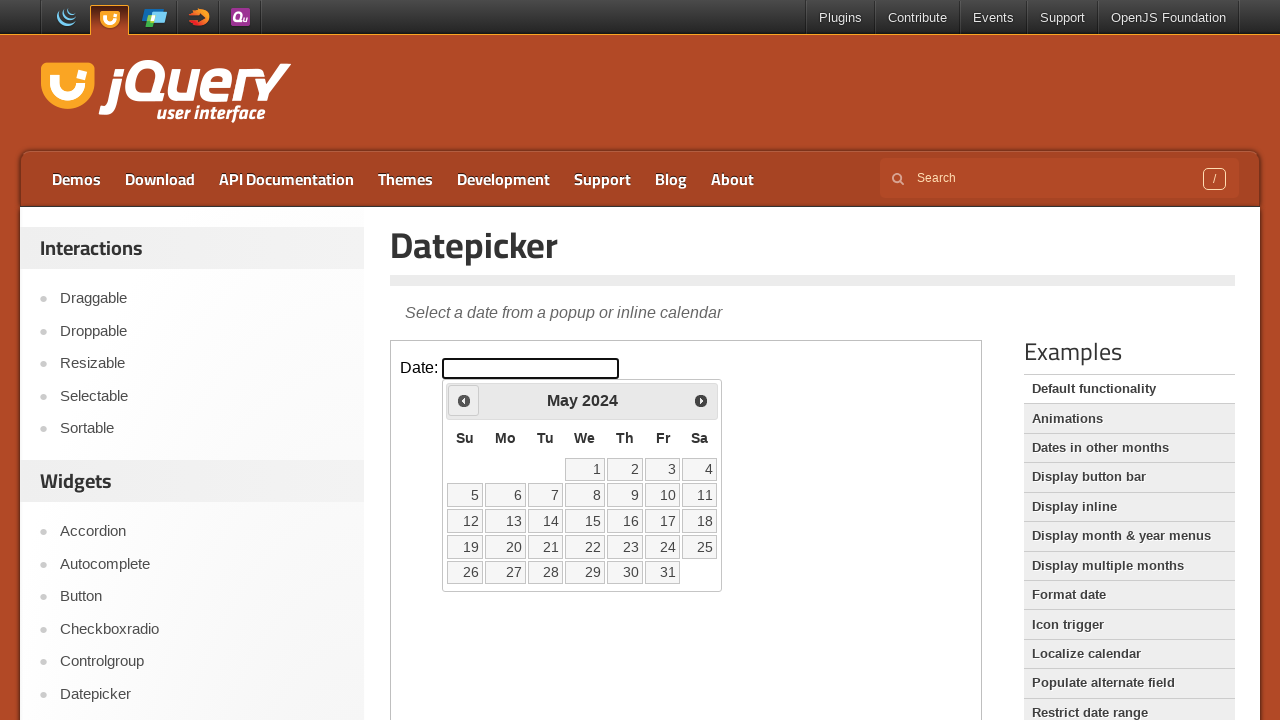

Clicked previous month button to navigate backwards at (464, 400) on iframe >> nth=0 >> internal:control=enter-frame >> span.ui-icon.ui-icon-circle-t
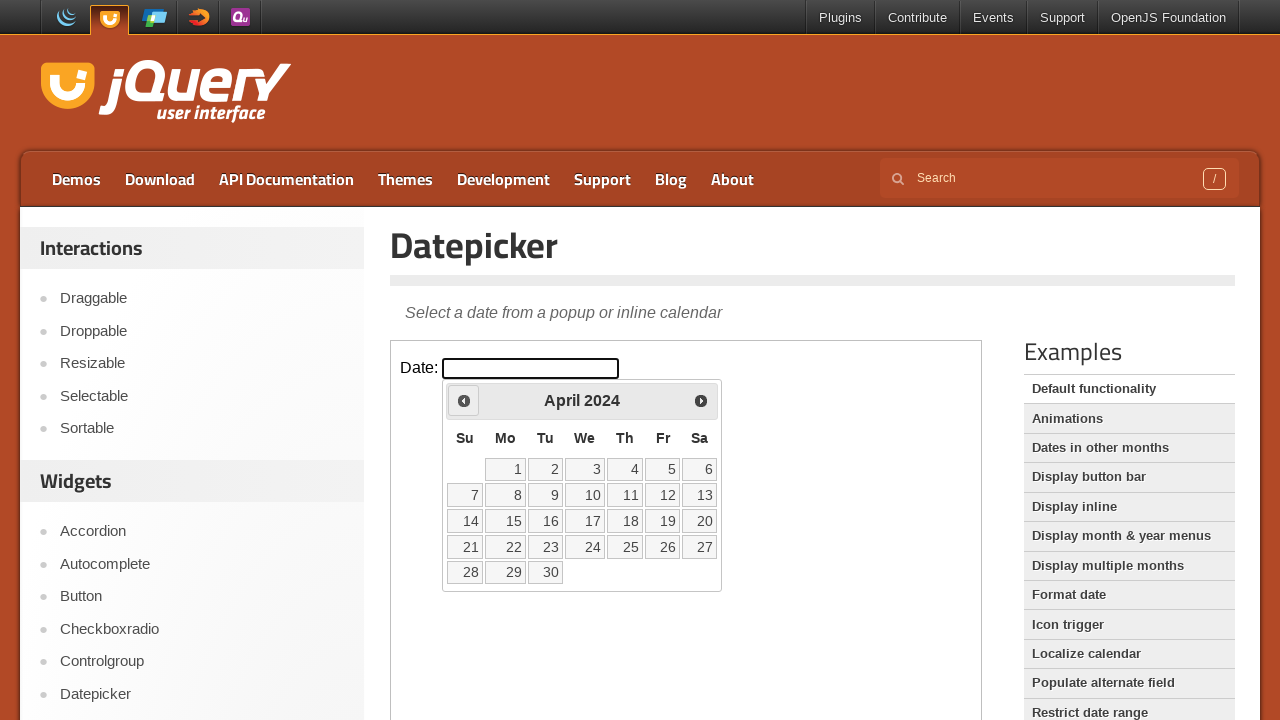

Retrieved current month: April, current year: 2024
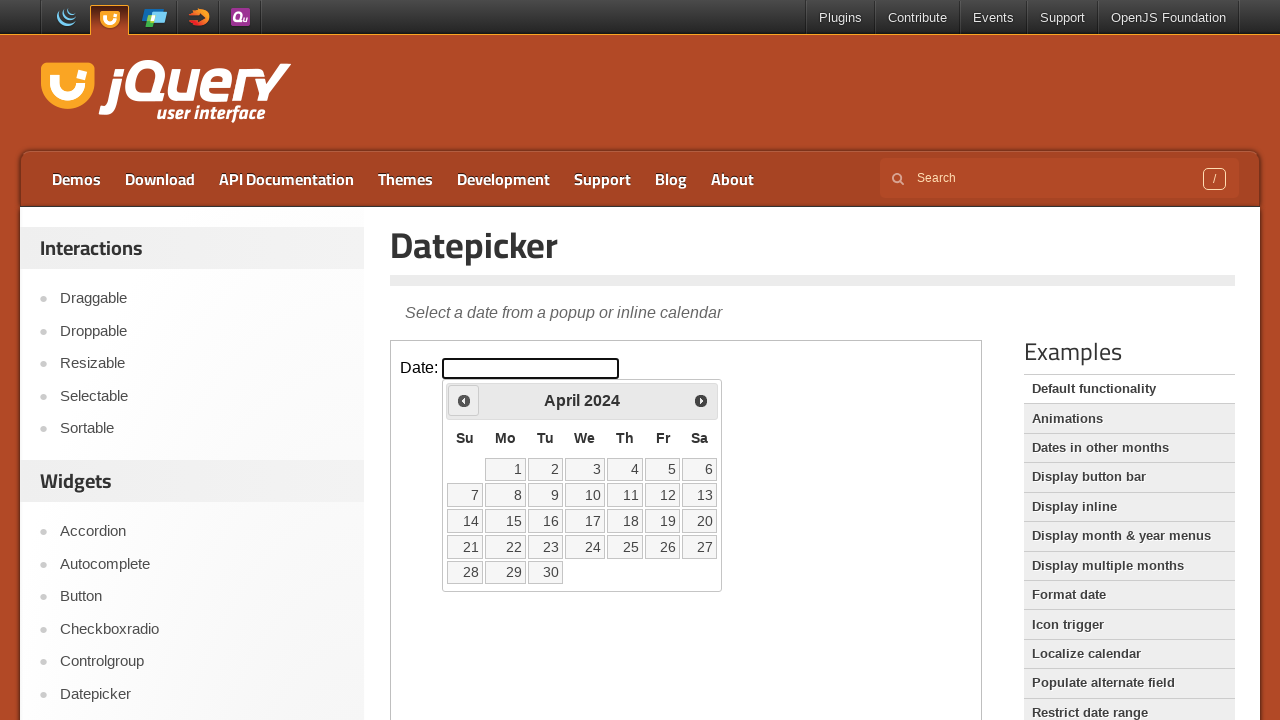

Clicked previous month button to navigate backwards at (464, 400) on iframe >> nth=0 >> internal:control=enter-frame >> span.ui-icon.ui-icon-circle-t
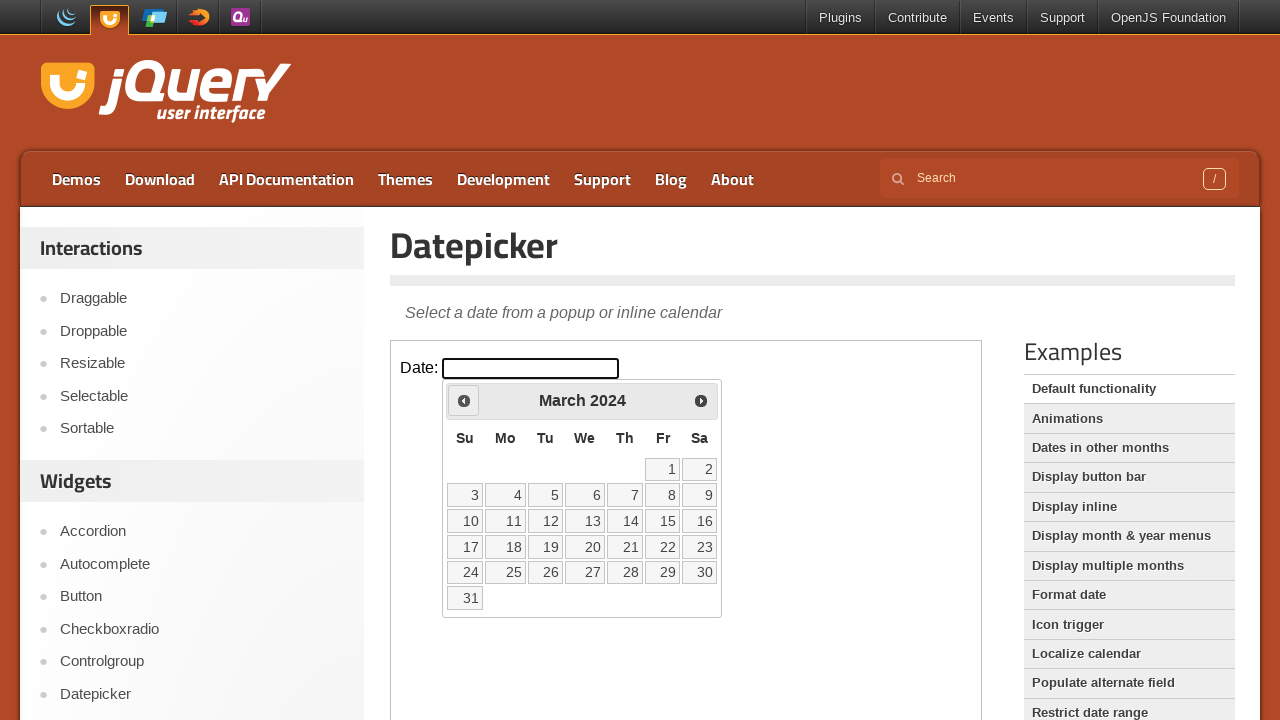

Retrieved current month: March, current year: 2024
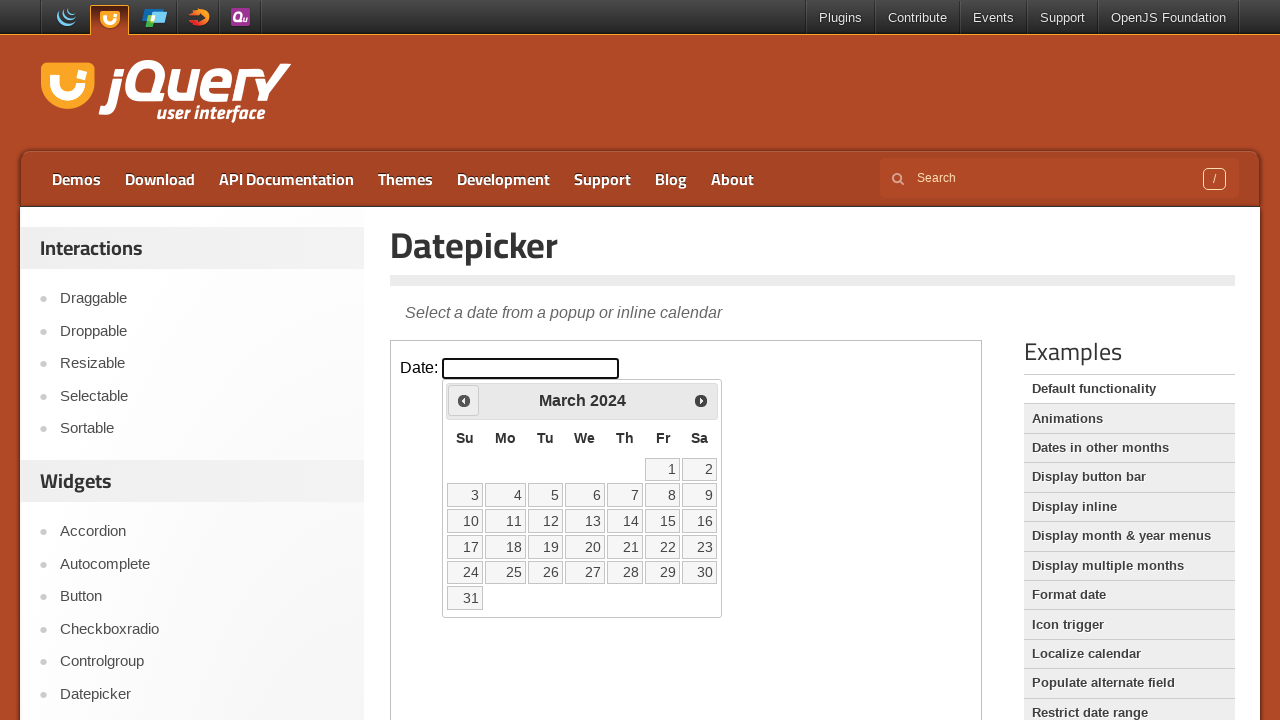

Located all date cells in calendar
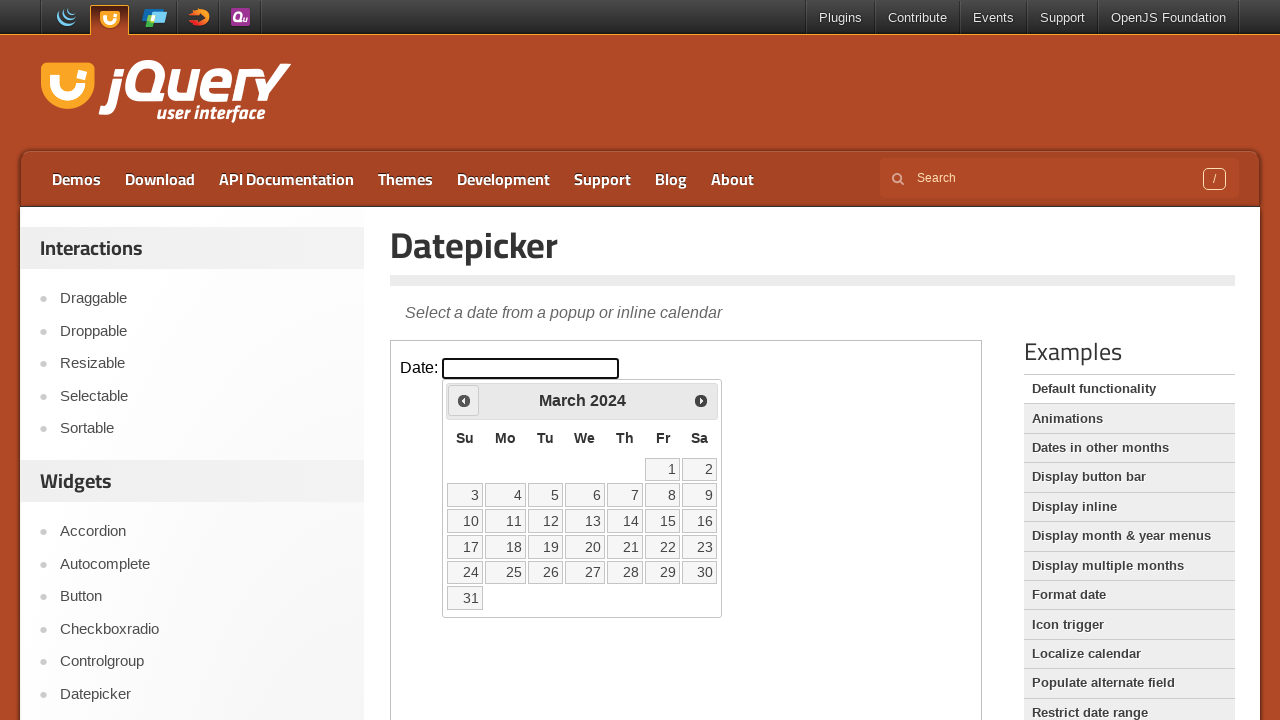

Clicked on target date: 25 at (506, 572) on iframe >> nth=0 >> internal:control=enter-frame >> table.ui-datepicker-calendar 
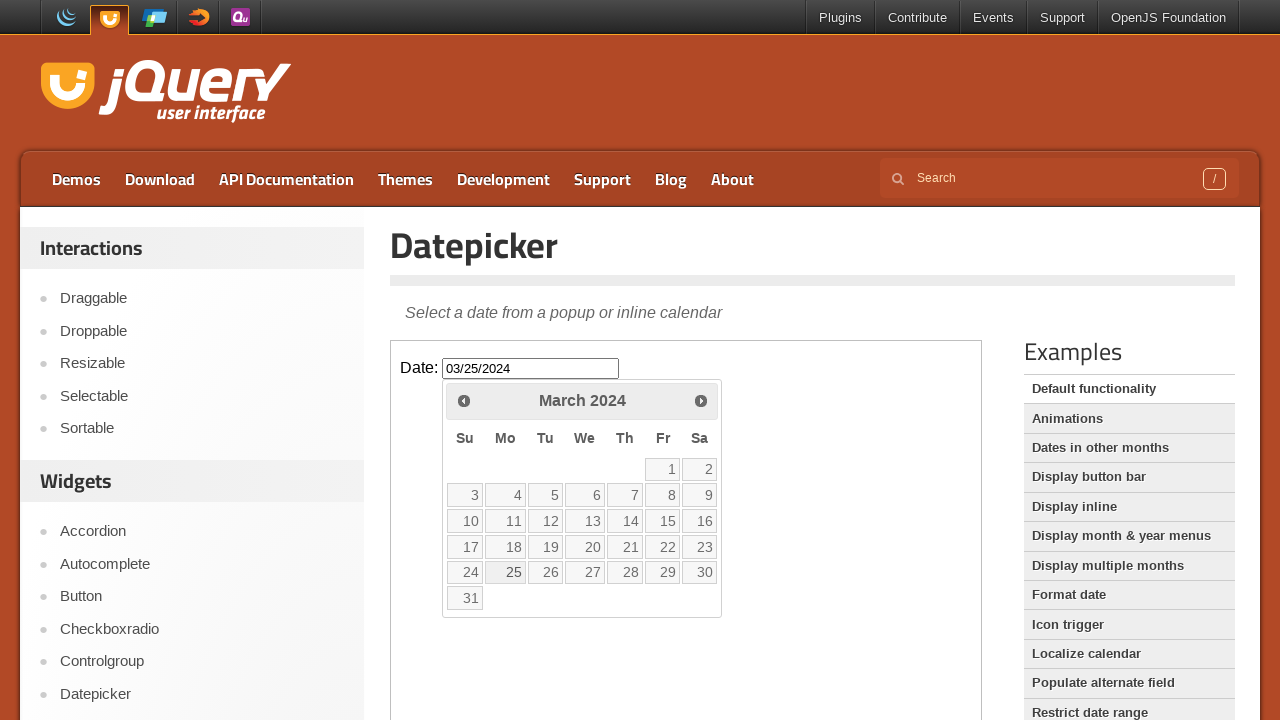

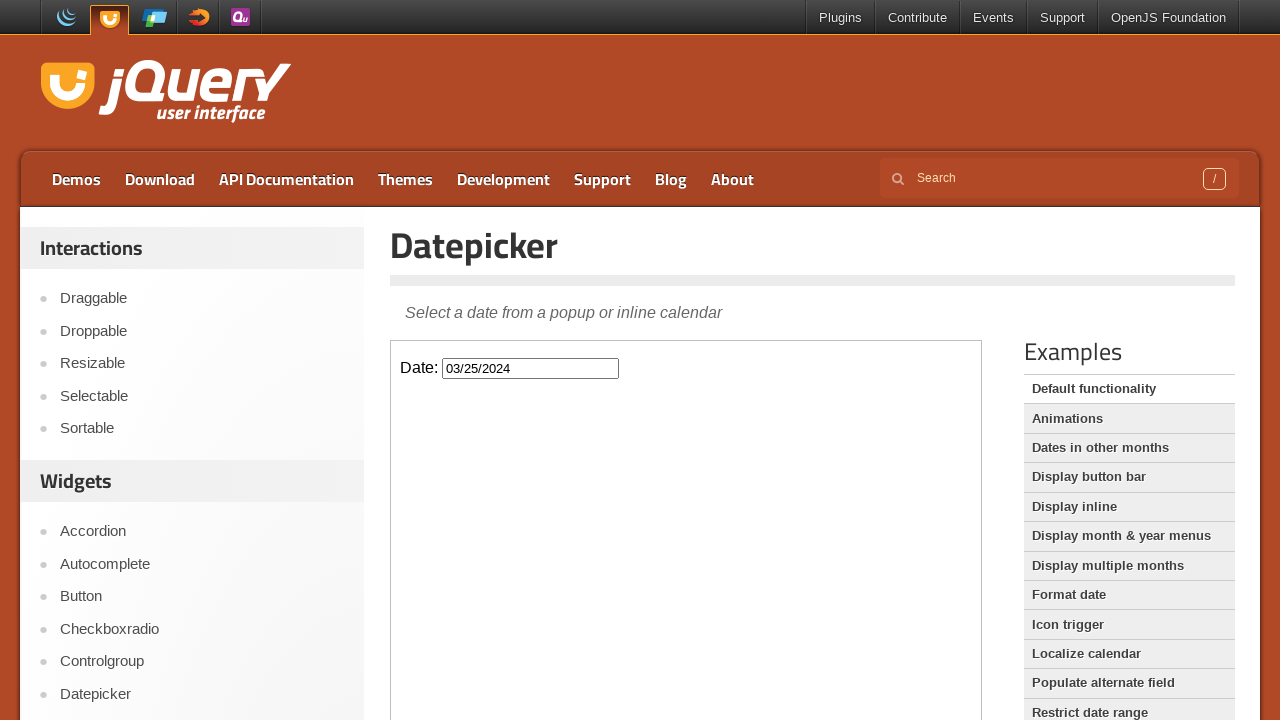